Tests jQuery UI datepicker by selecting a specific date through navigation of months and years

Starting URL: https://jqueryui.com/datepicker/

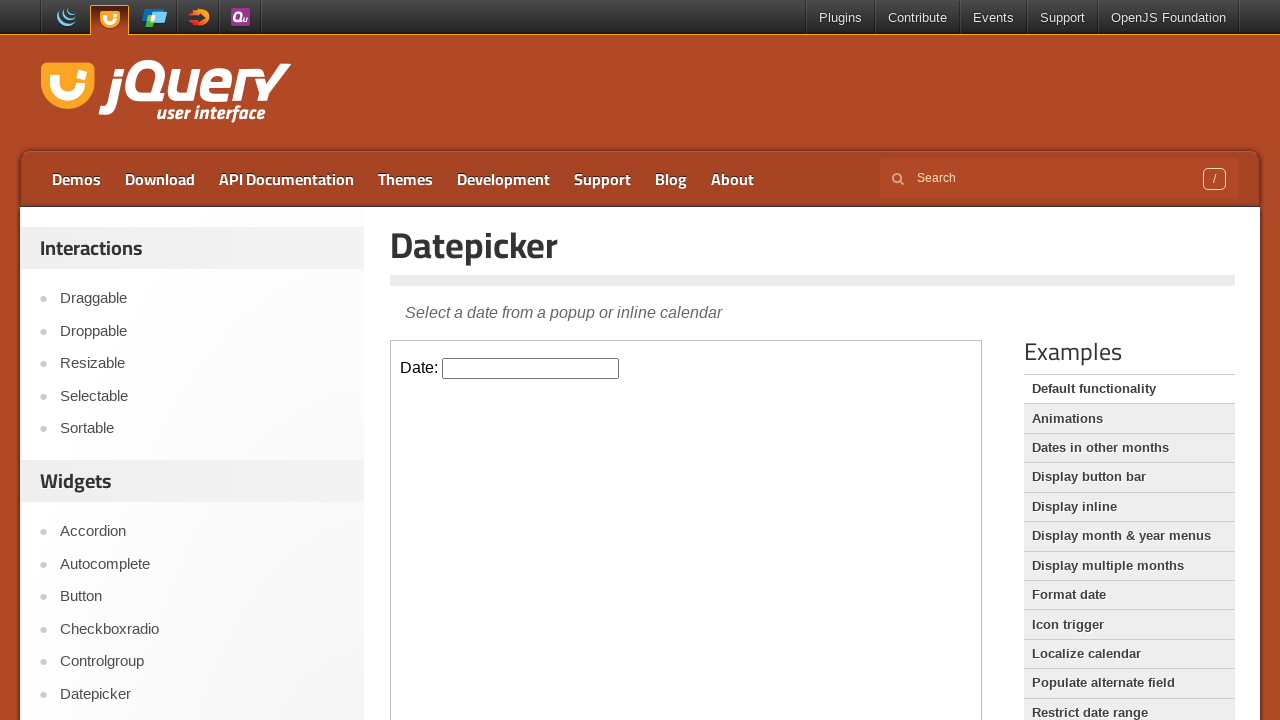

Clicked on datepicker input field at (531, 368) on iframe >> nth=0 >> internal:control=enter-frame >> #datepicker
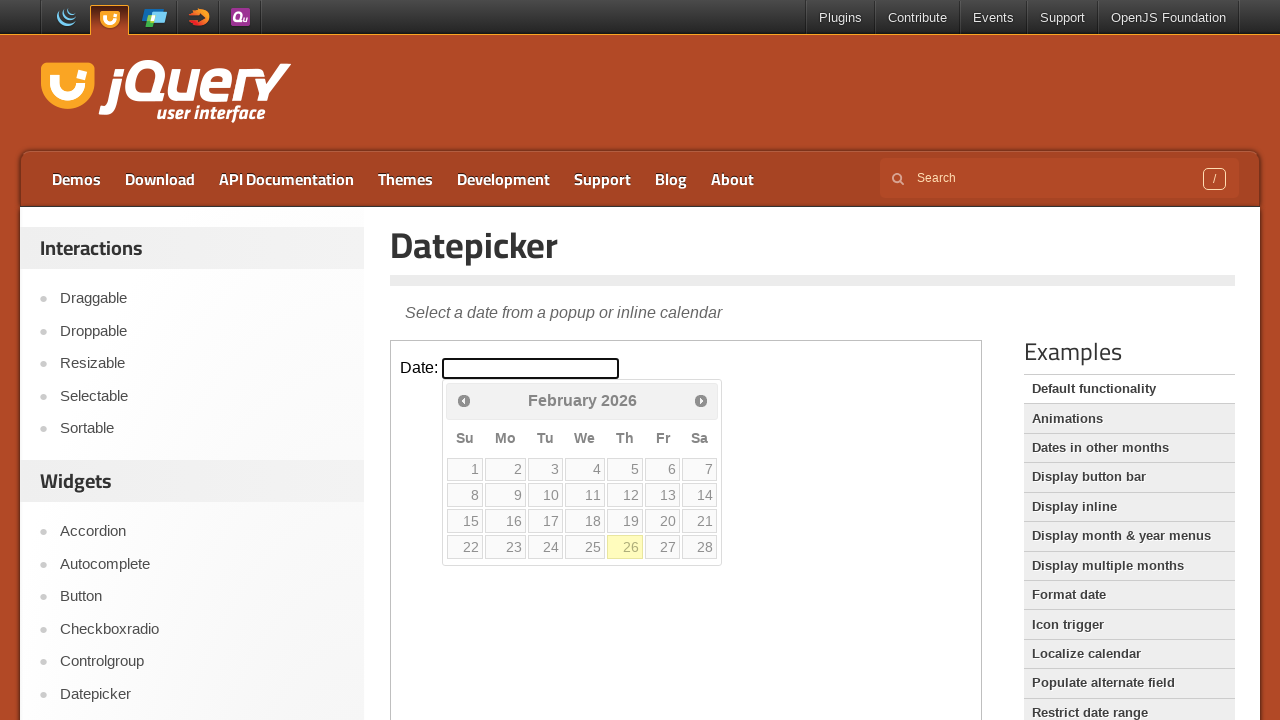

Retrieved current month from datepicker
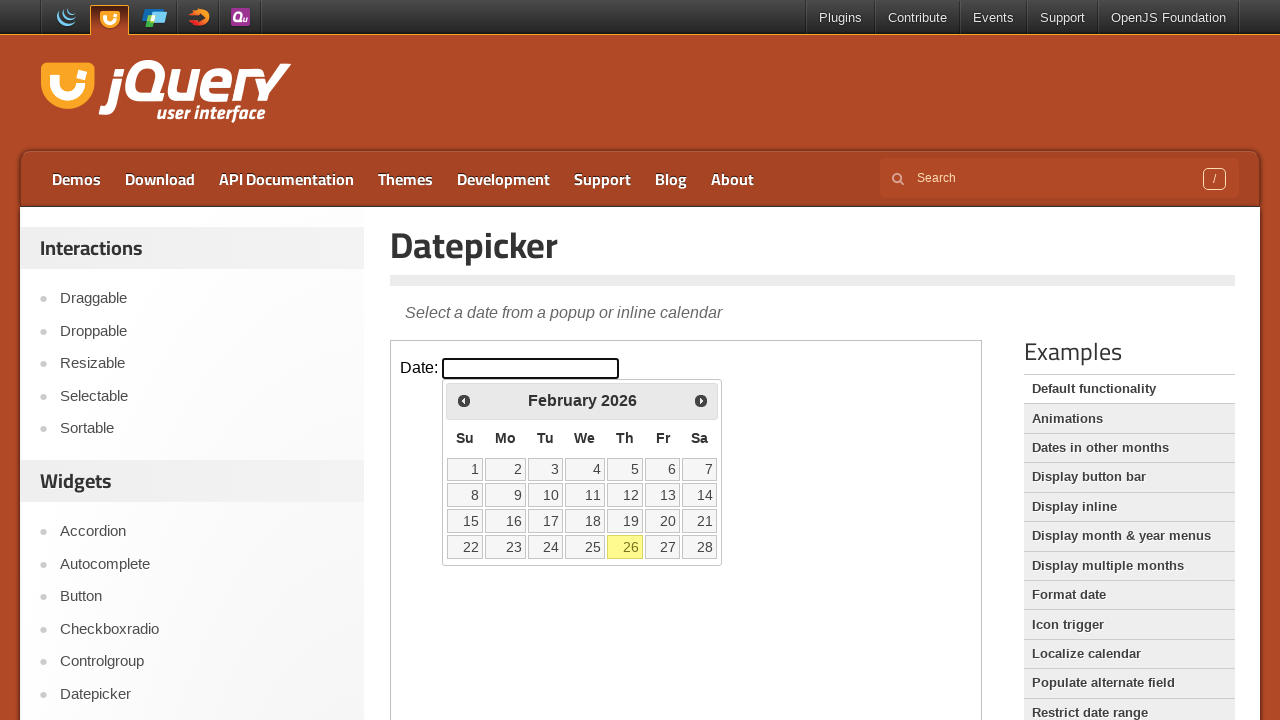

Retrieved current year from datepicker
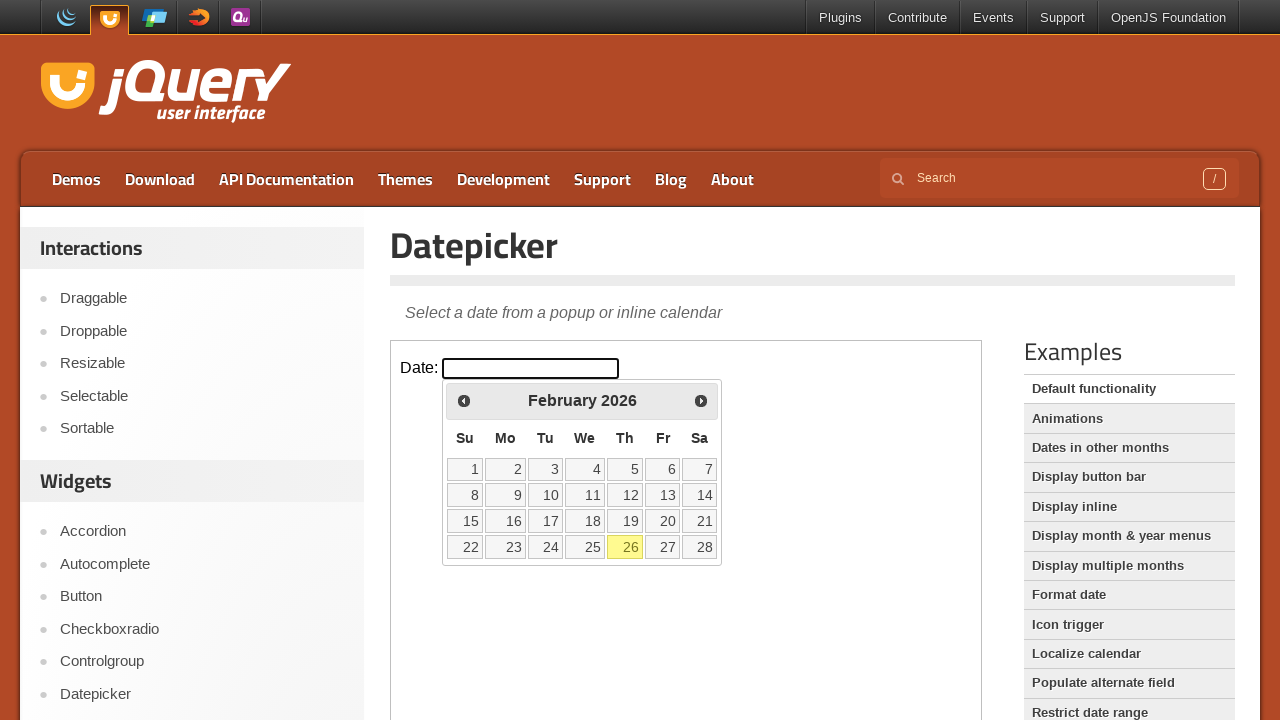

Clicked previous arrow to navigate backward in months at (464, 400) on iframe >> nth=0 >> internal:control=enter-frame >> span.ui-icon.ui-icon-circle-t
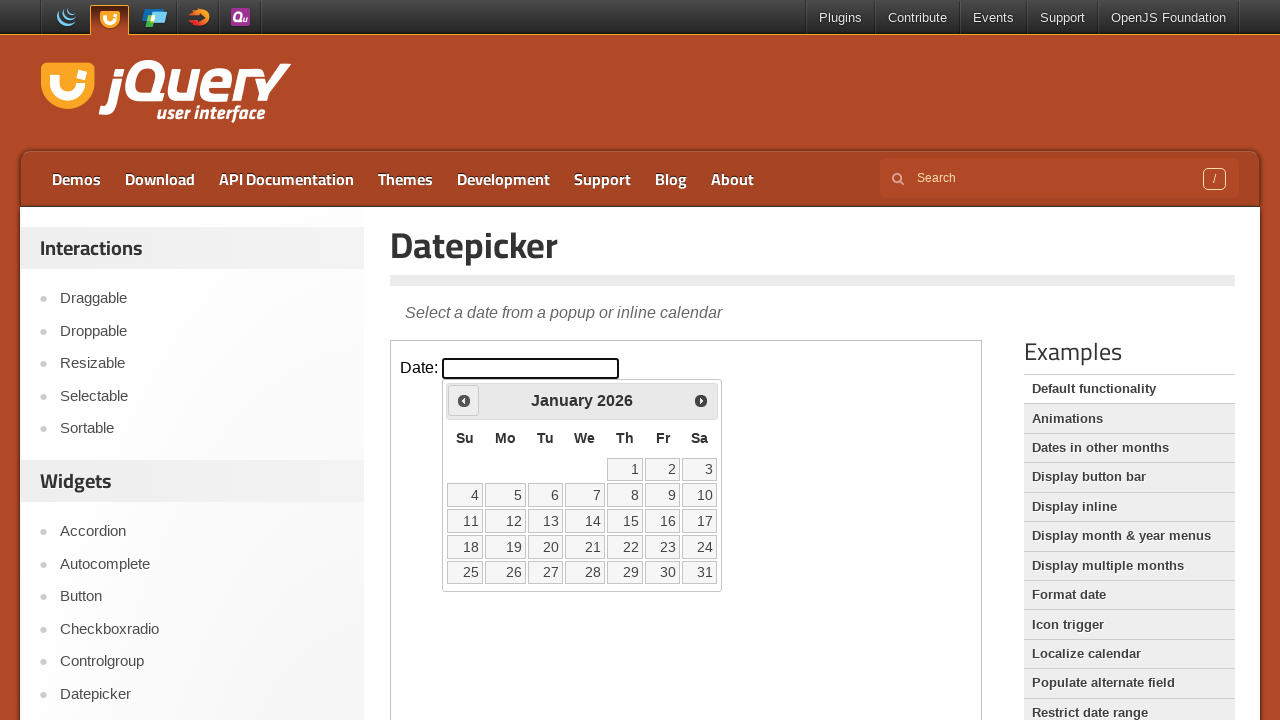

Retrieved current month from datepicker
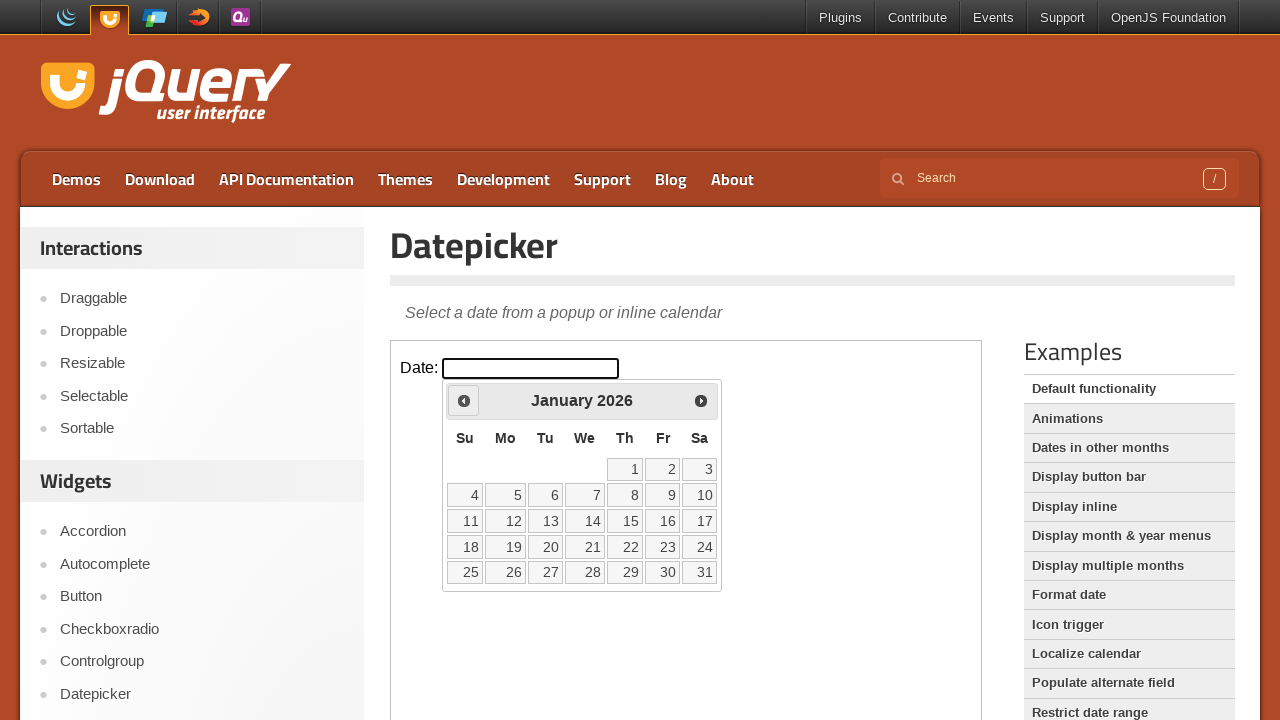

Retrieved current year from datepicker
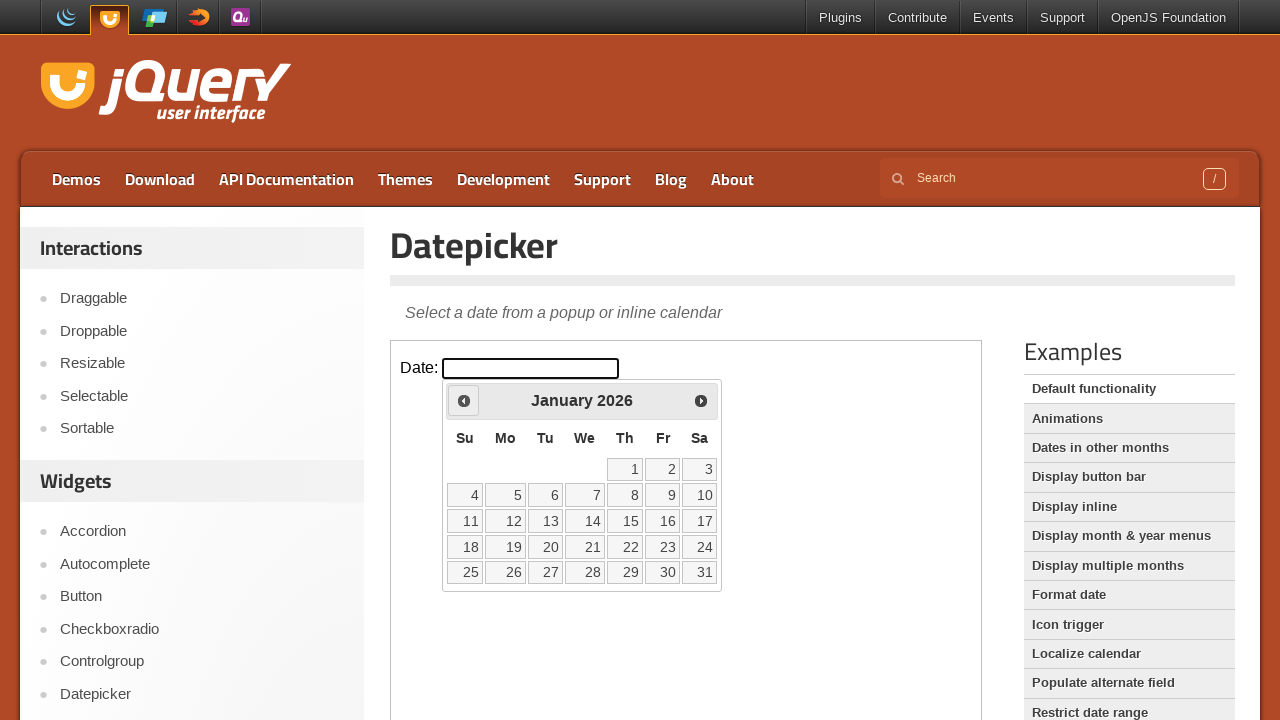

Clicked previous arrow to navigate backward in months at (464, 400) on iframe >> nth=0 >> internal:control=enter-frame >> span.ui-icon.ui-icon-circle-t
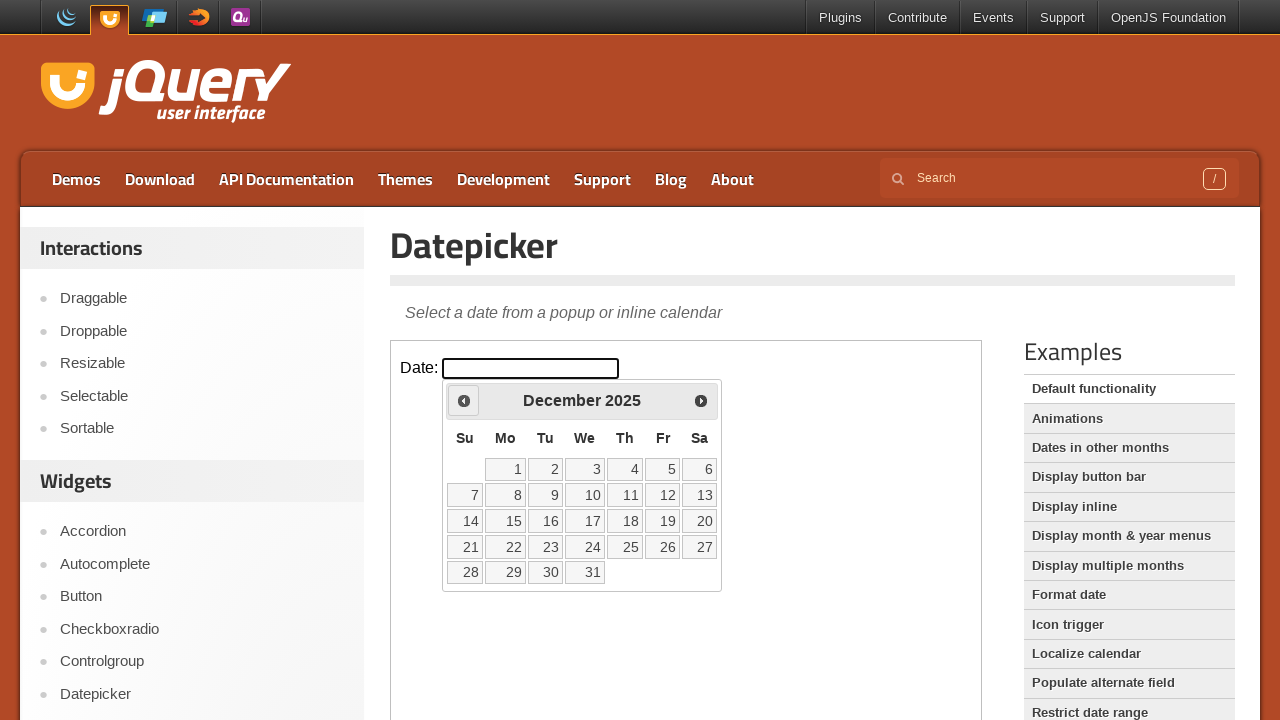

Retrieved current month from datepicker
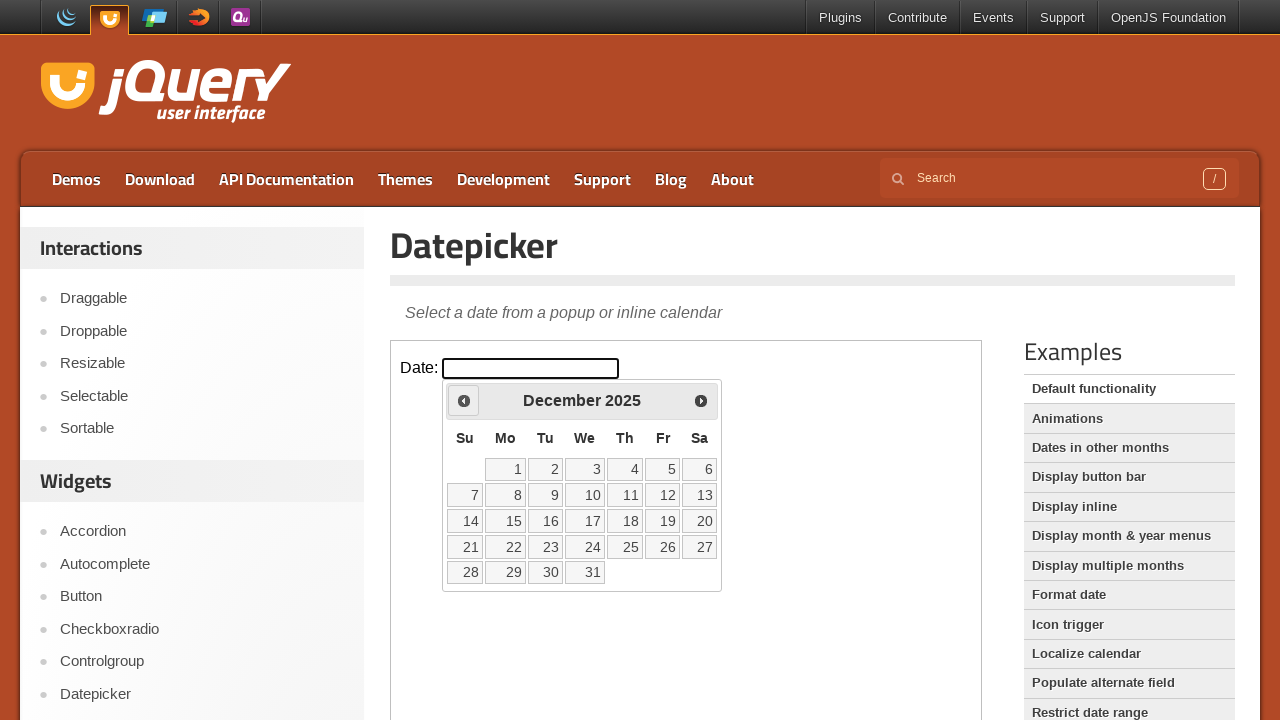

Retrieved current year from datepicker
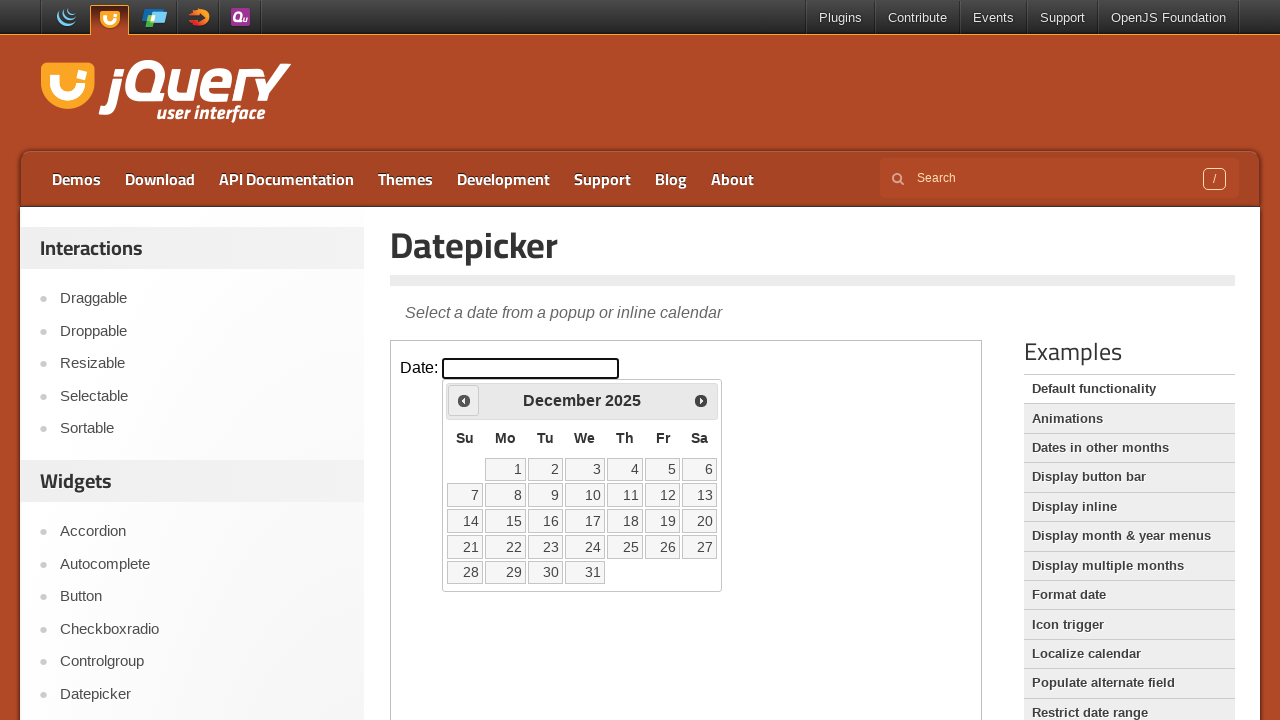

Clicked previous arrow to navigate backward in months at (464, 400) on iframe >> nth=0 >> internal:control=enter-frame >> span.ui-icon.ui-icon-circle-t
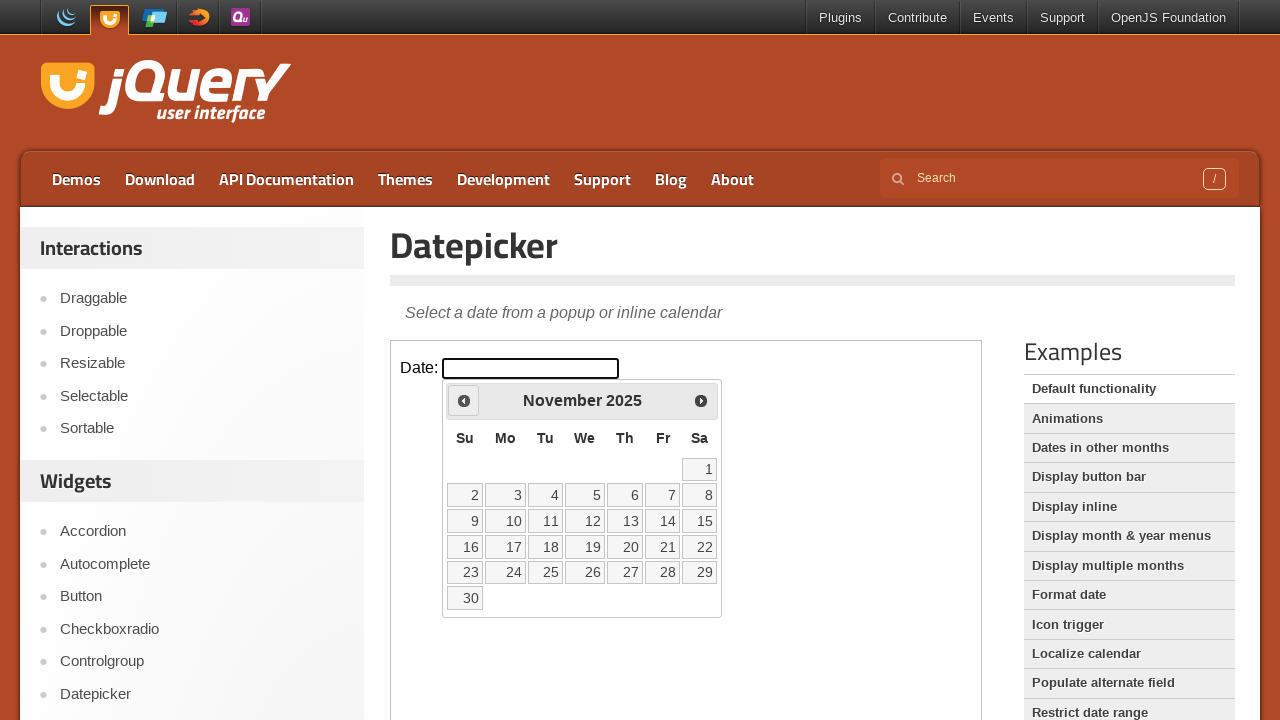

Retrieved current month from datepicker
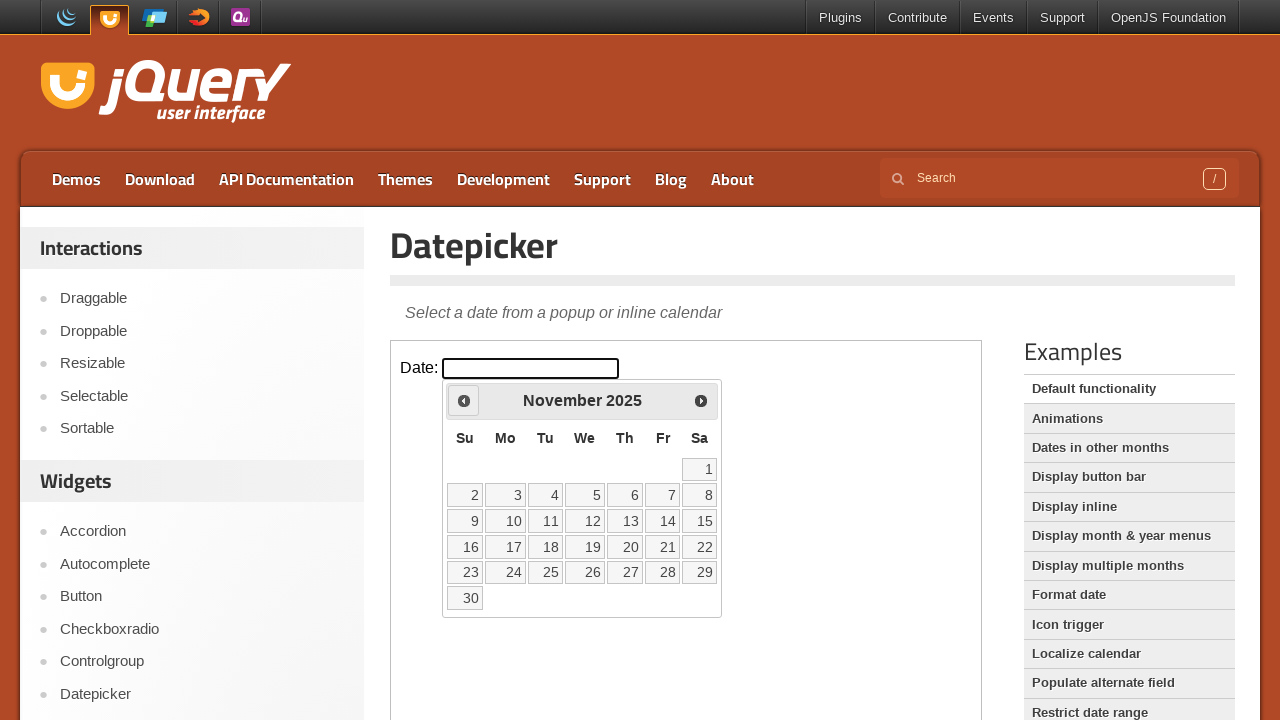

Retrieved current year from datepicker
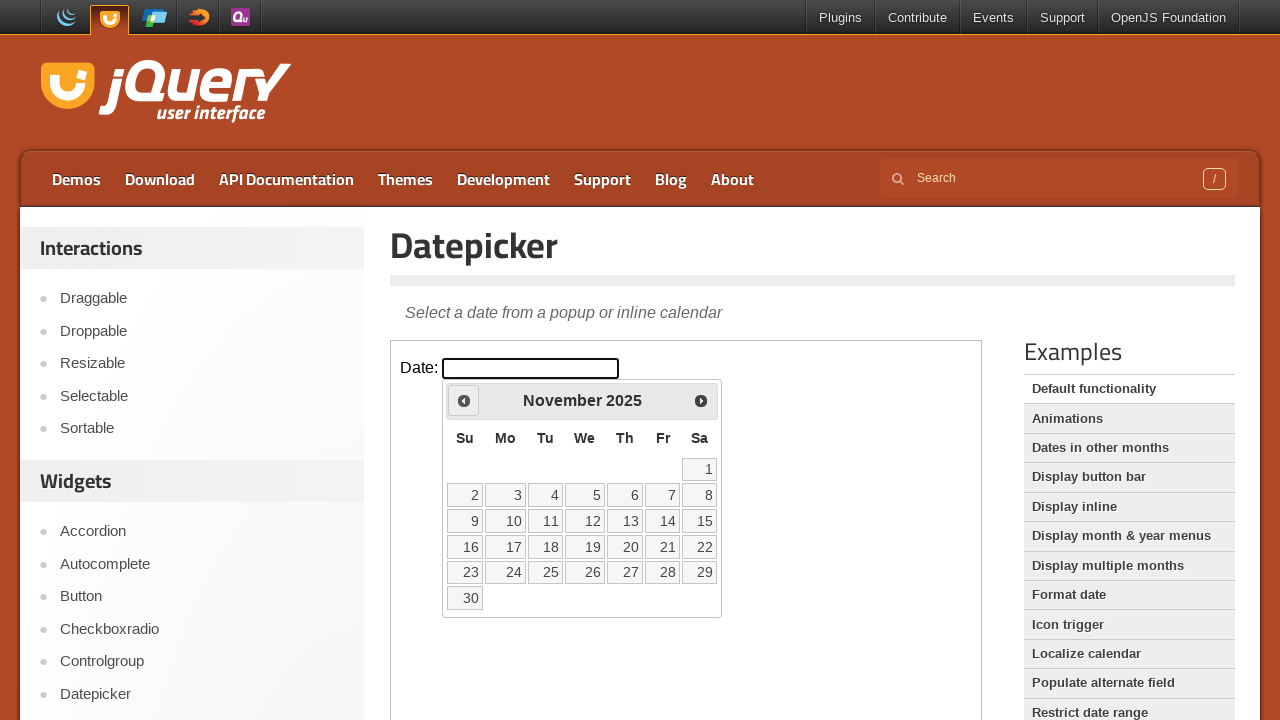

Clicked previous arrow to navigate backward in months at (464, 400) on iframe >> nth=0 >> internal:control=enter-frame >> span.ui-icon.ui-icon-circle-t
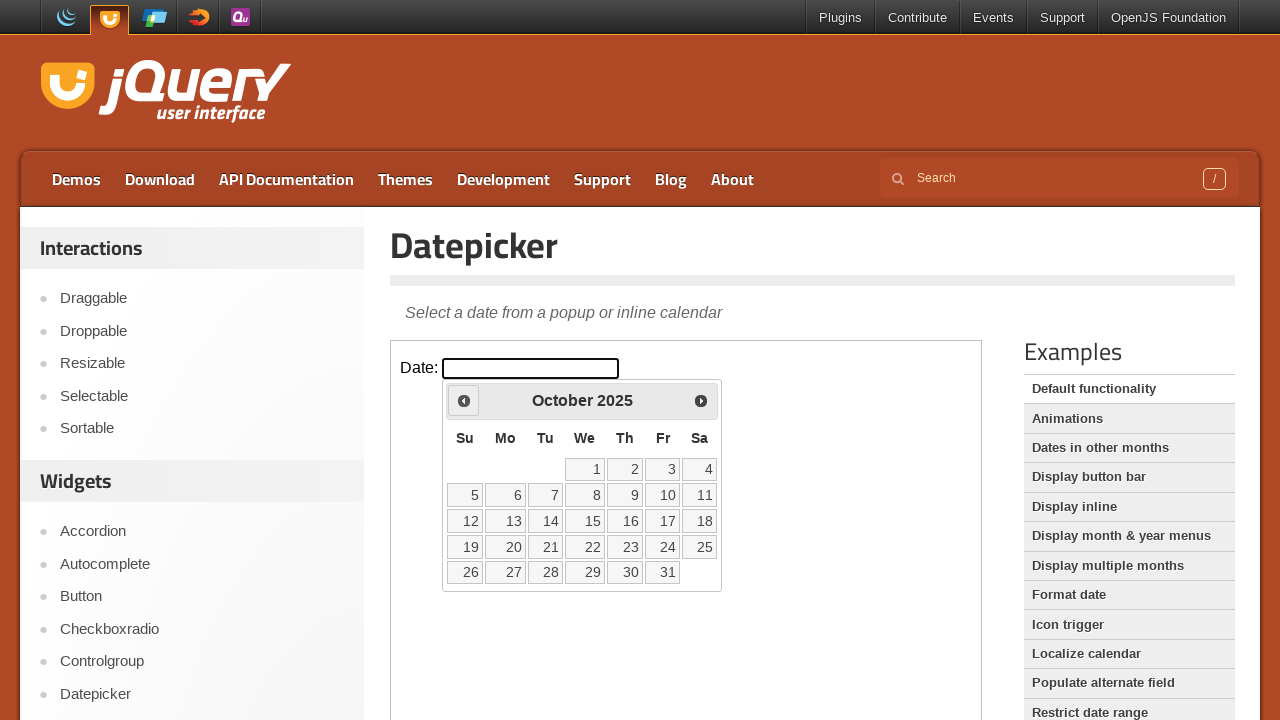

Retrieved current month from datepicker
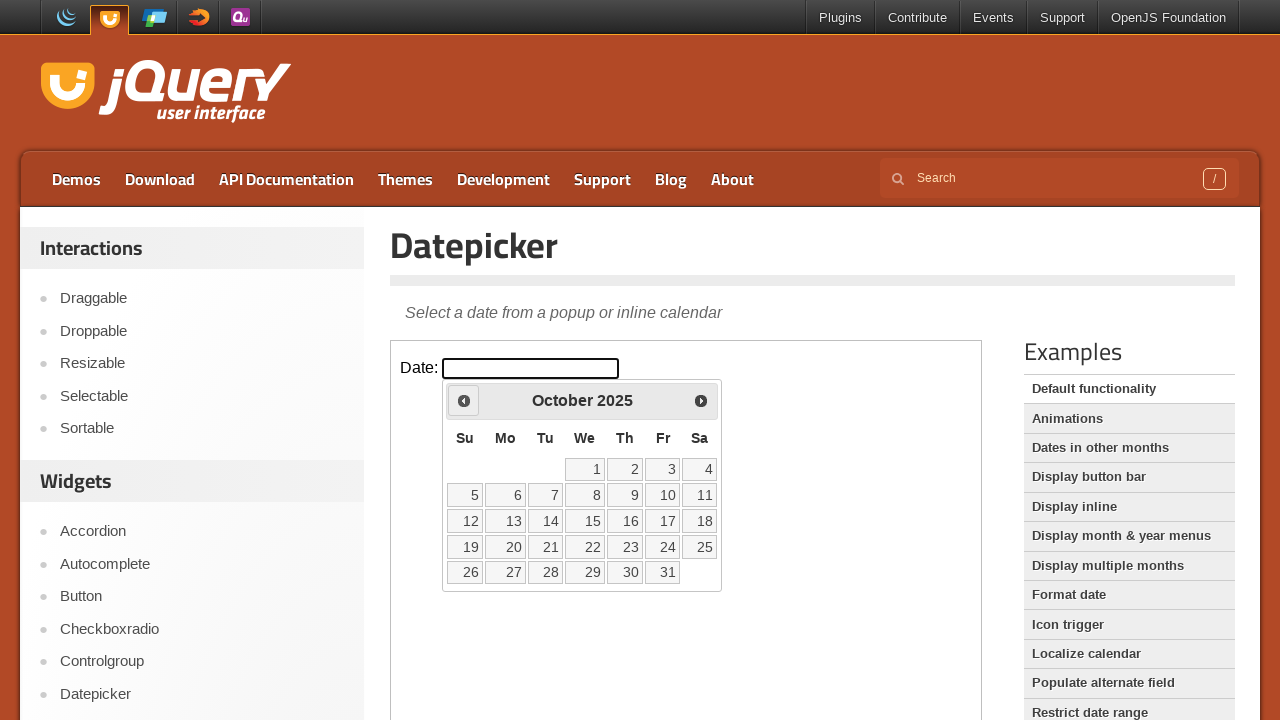

Retrieved current year from datepicker
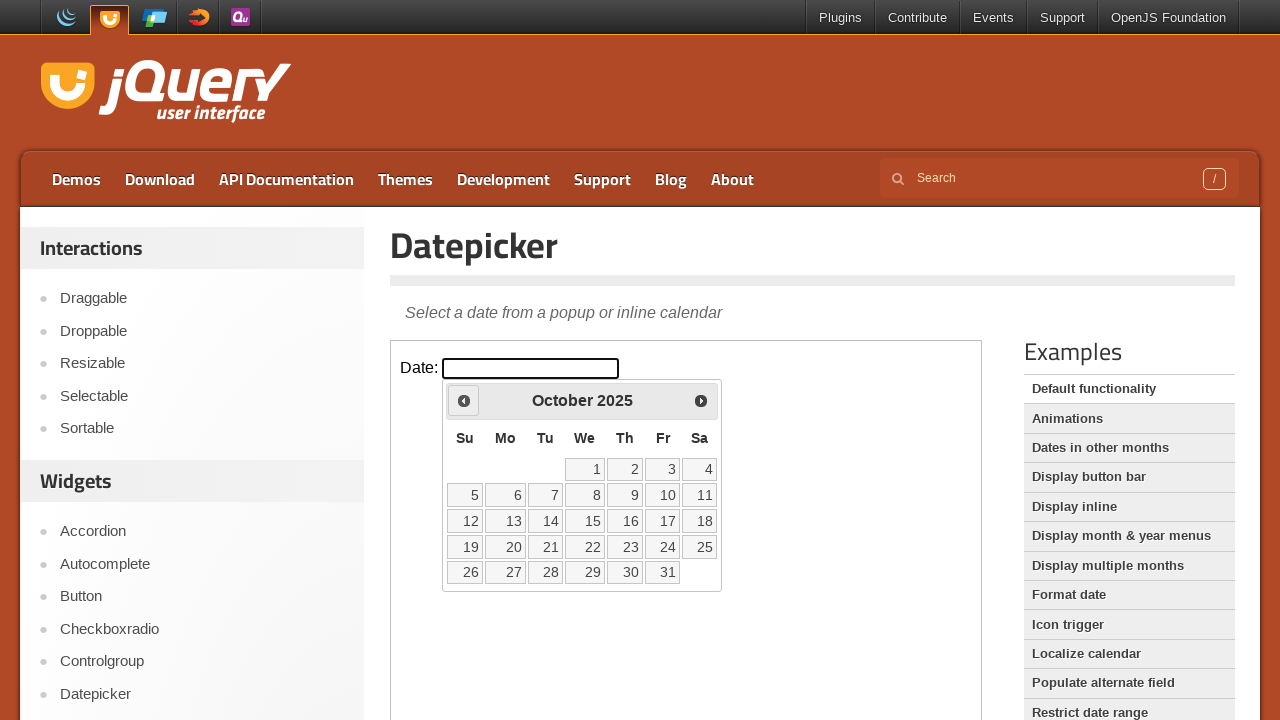

Clicked previous arrow to navigate backward in months at (464, 400) on iframe >> nth=0 >> internal:control=enter-frame >> span.ui-icon.ui-icon-circle-t
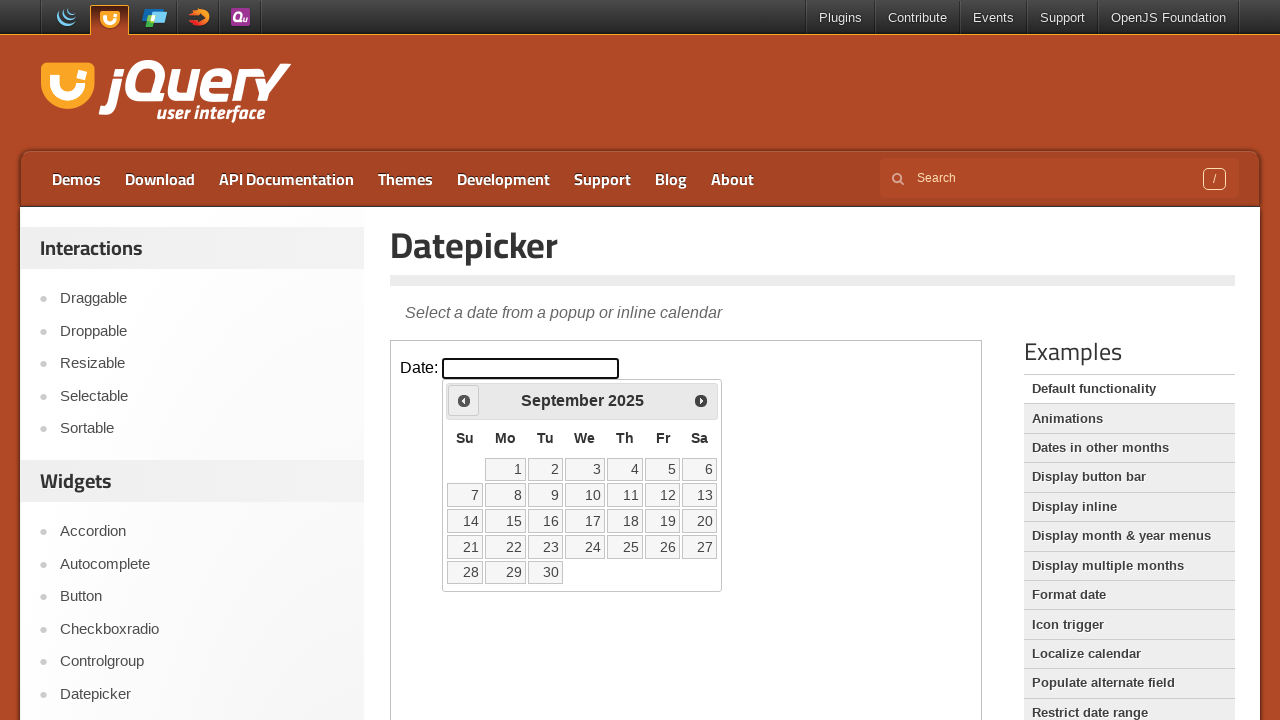

Retrieved current month from datepicker
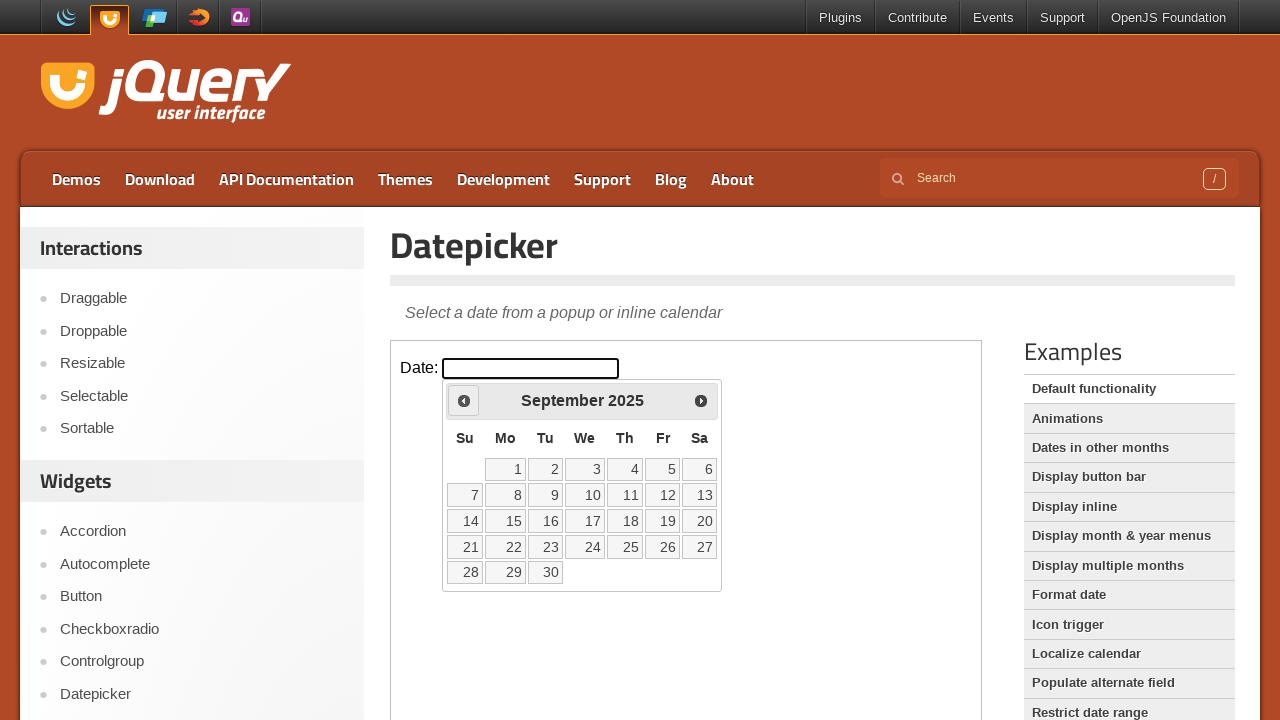

Retrieved current year from datepicker
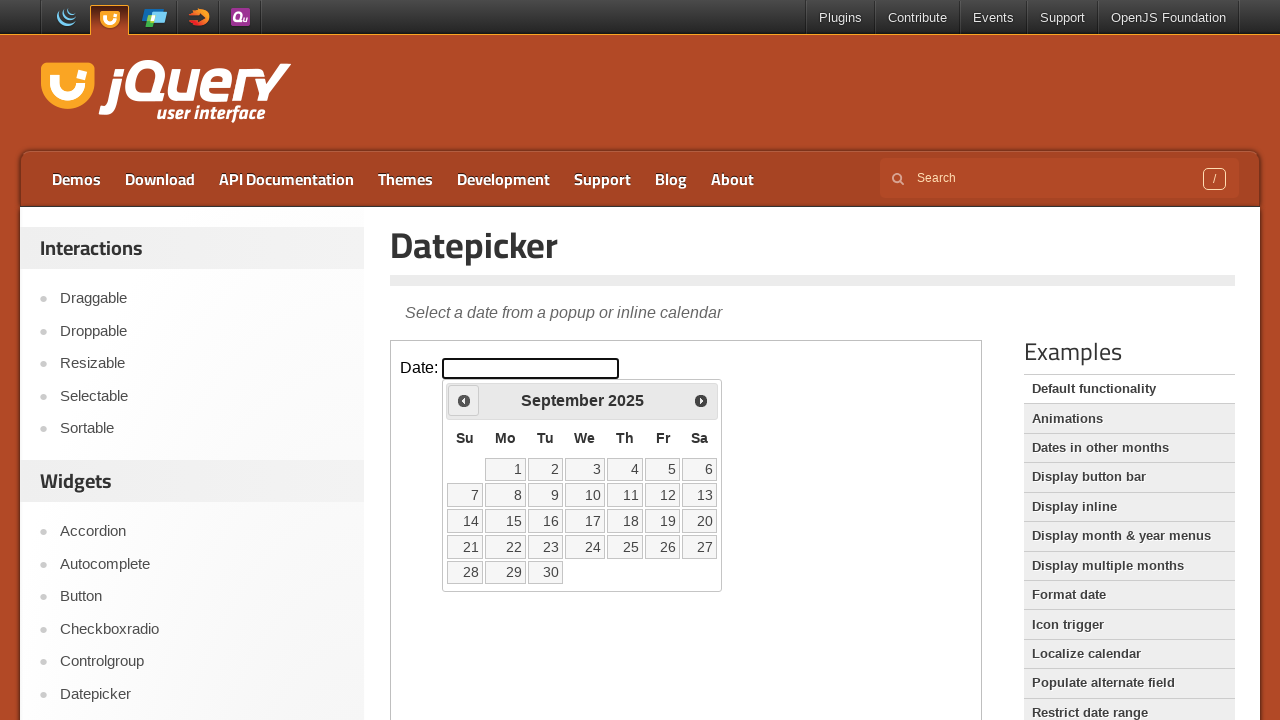

Clicked previous arrow to navigate backward in months at (464, 400) on iframe >> nth=0 >> internal:control=enter-frame >> span.ui-icon.ui-icon-circle-t
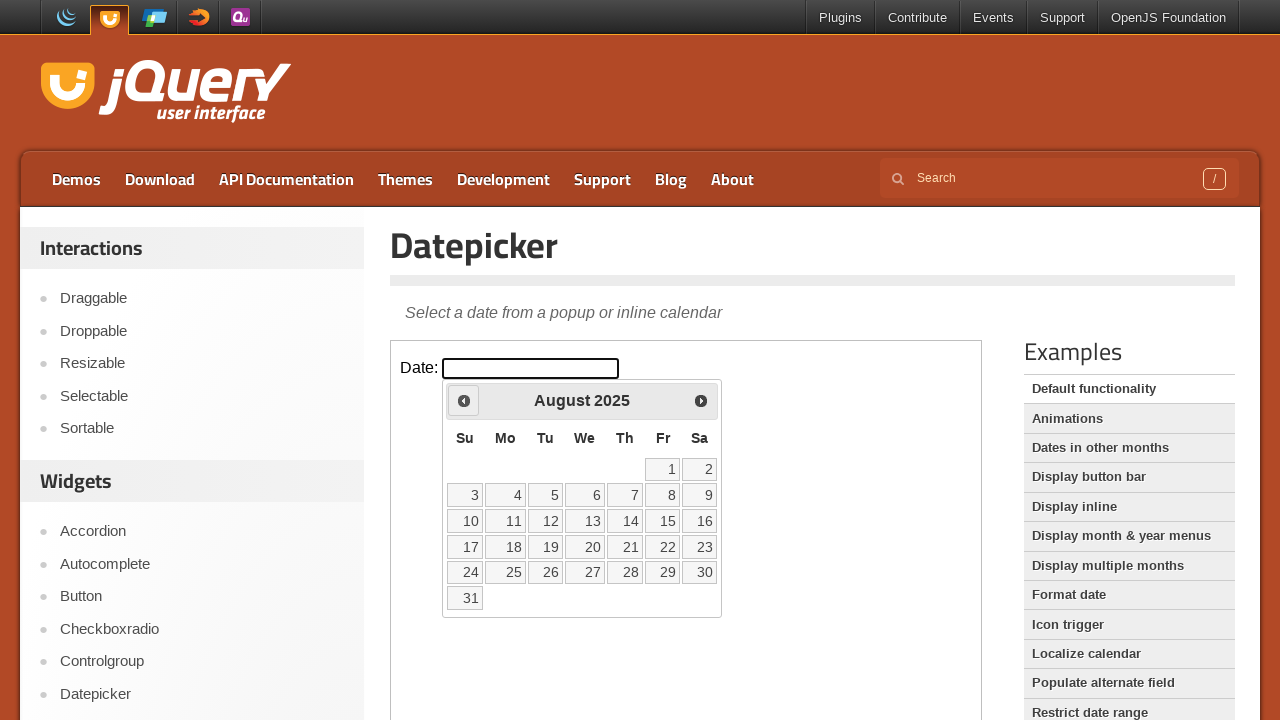

Retrieved current month from datepicker
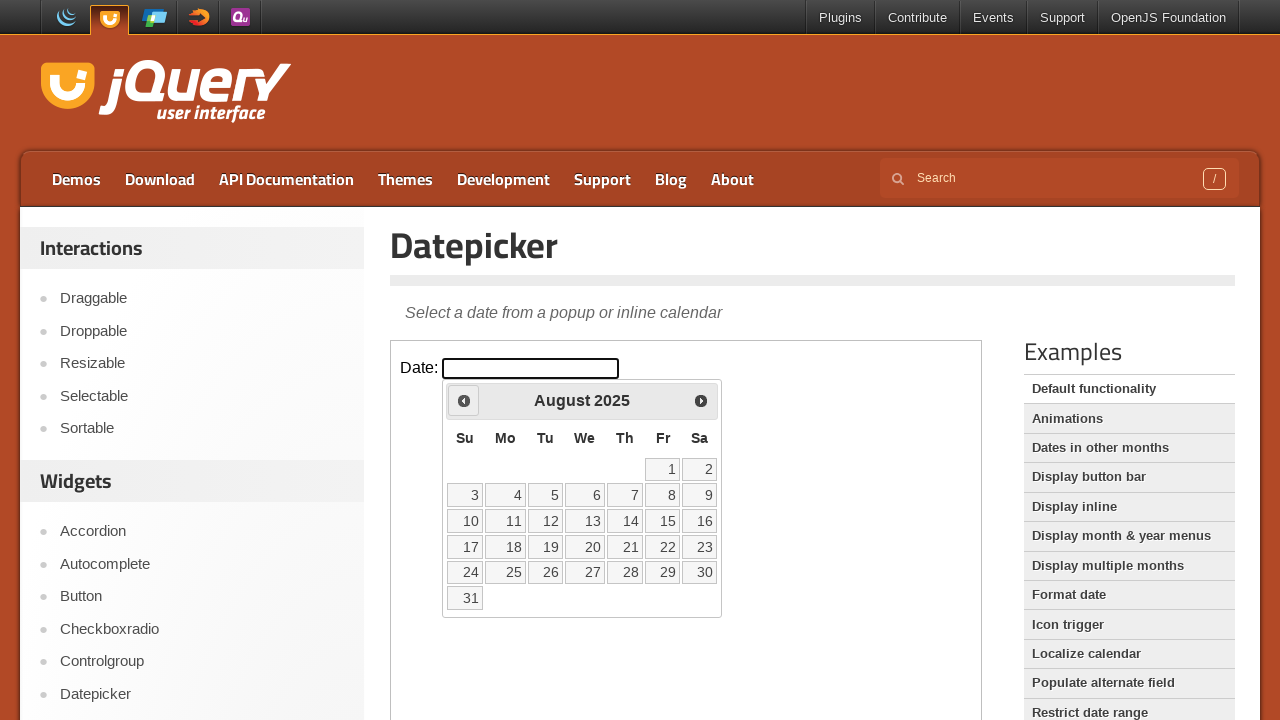

Retrieved current year from datepicker
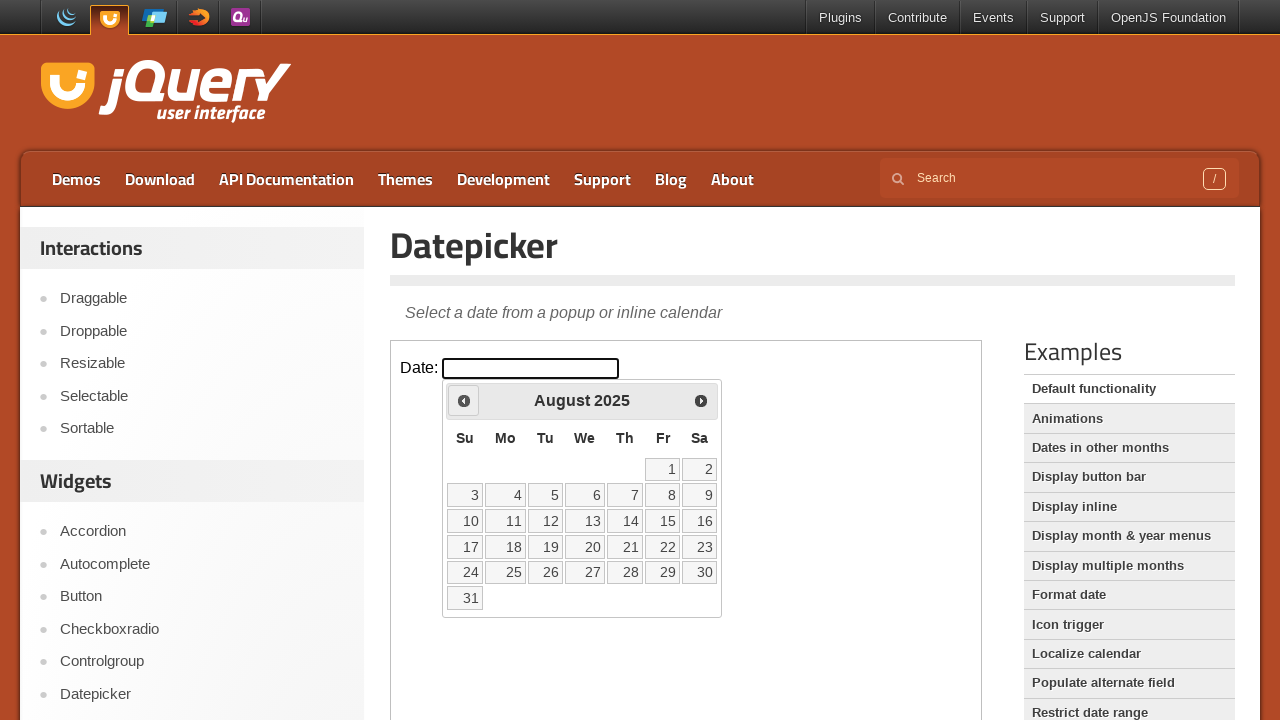

Clicked previous arrow to navigate backward in months at (464, 400) on iframe >> nth=0 >> internal:control=enter-frame >> span.ui-icon.ui-icon-circle-t
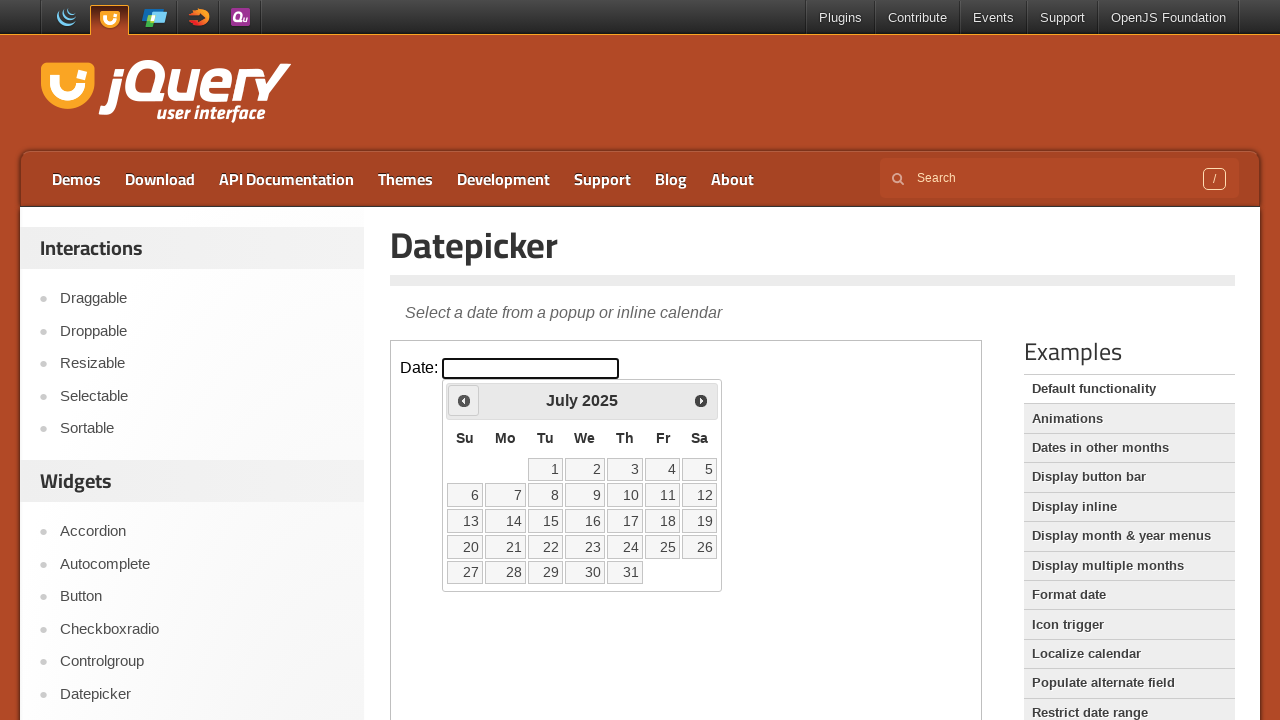

Retrieved current month from datepicker
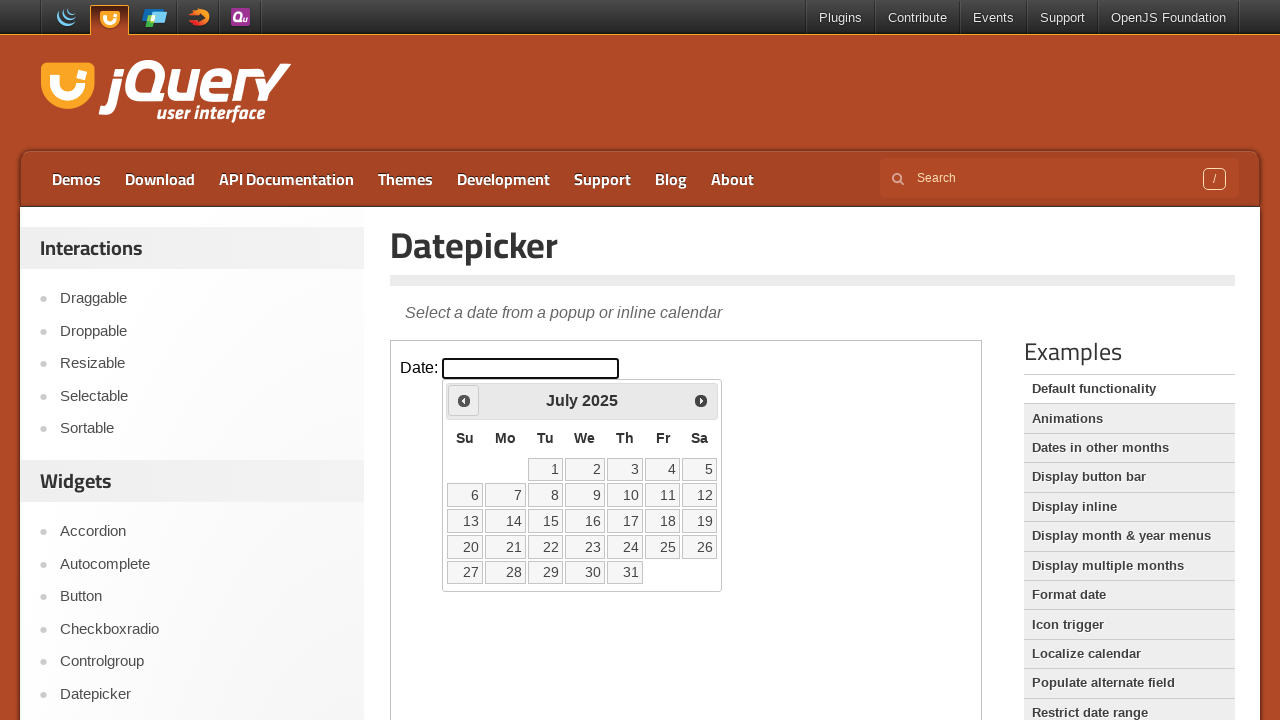

Retrieved current year from datepicker
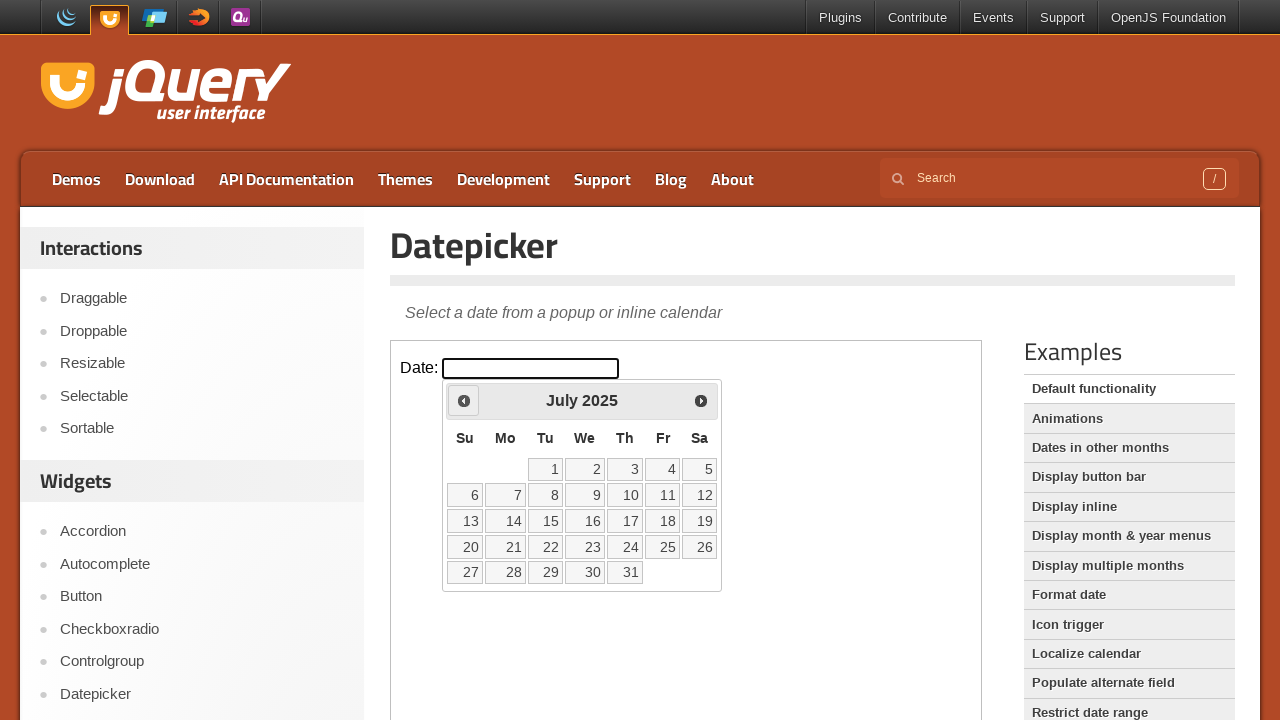

Clicked previous arrow to navigate backward in months at (464, 400) on iframe >> nth=0 >> internal:control=enter-frame >> span.ui-icon.ui-icon-circle-t
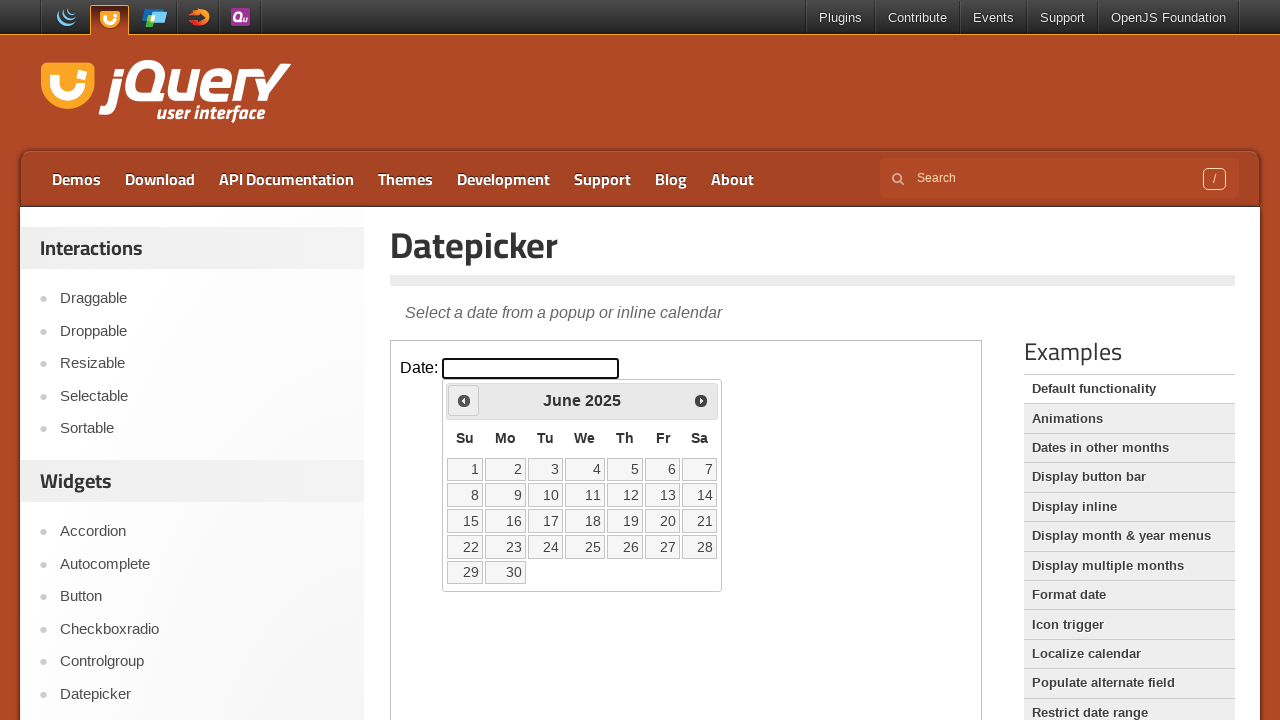

Retrieved current month from datepicker
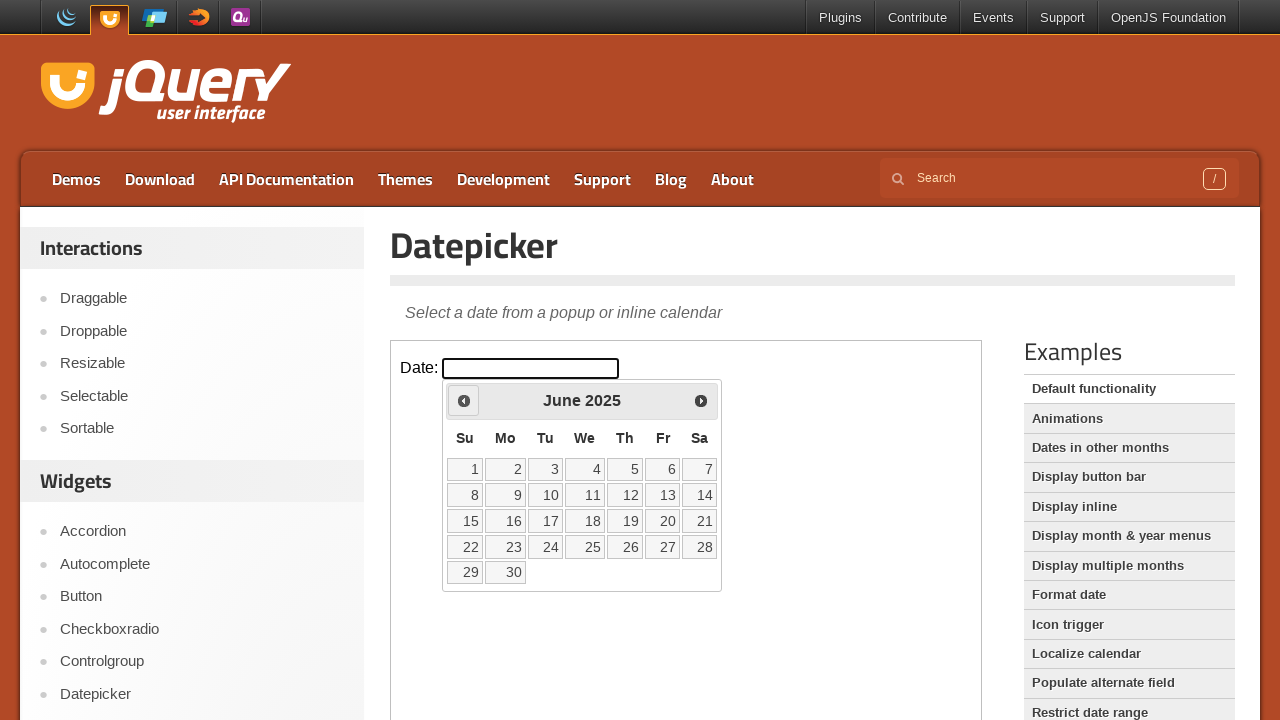

Retrieved current year from datepicker
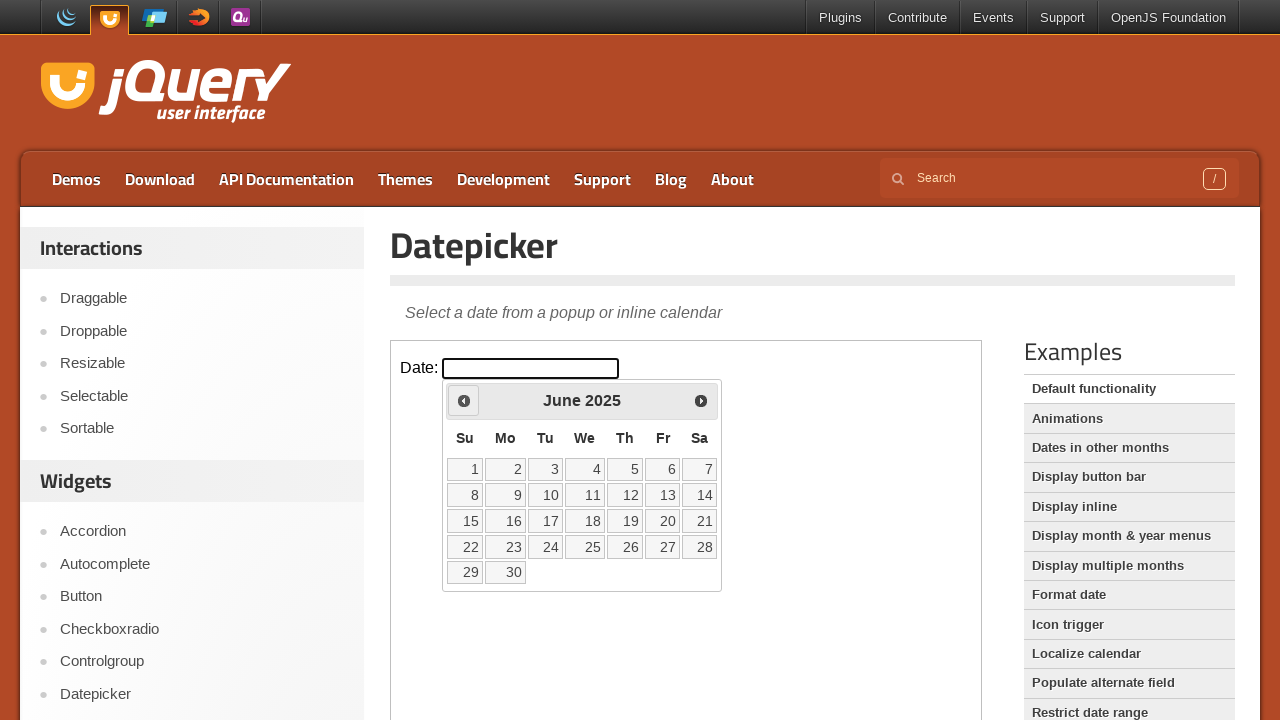

Clicked previous arrow to navigate backward in months at (464, 400) on iframe >> nth=0 >> internal:control=enter-frame >> span.ui-icon.ui-icon-circle-t
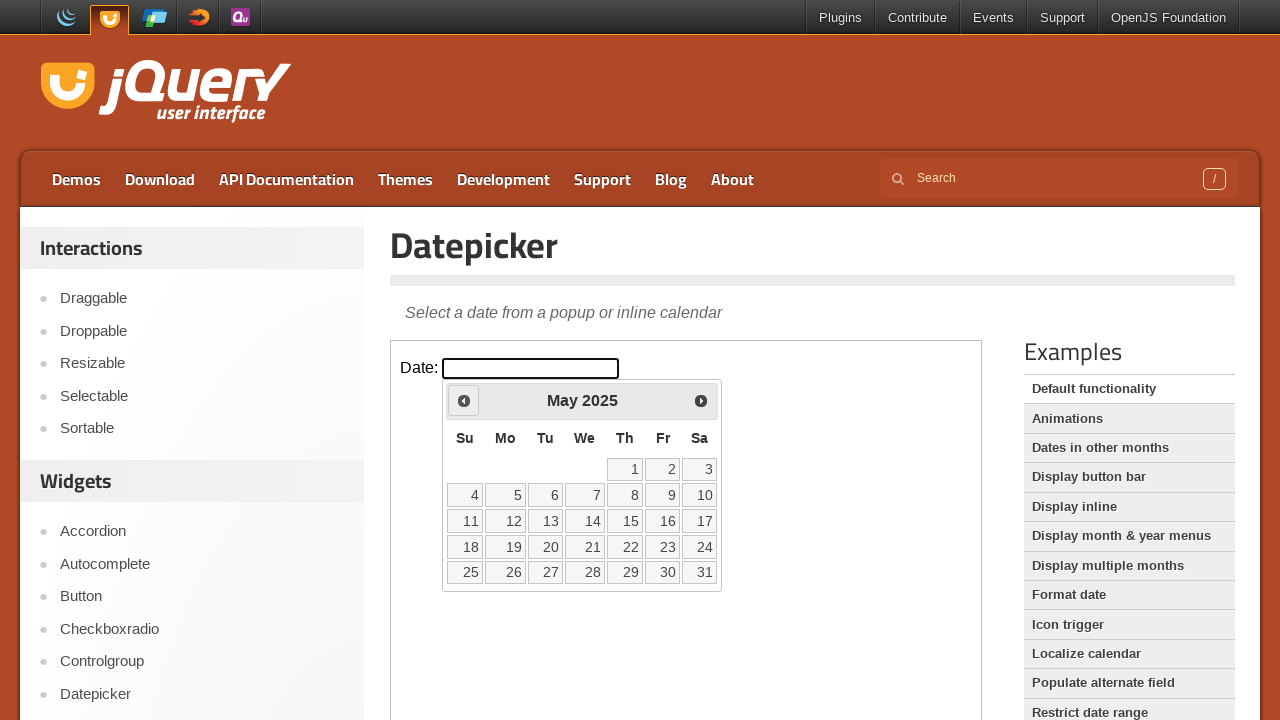

Retrieved current month from datepicker
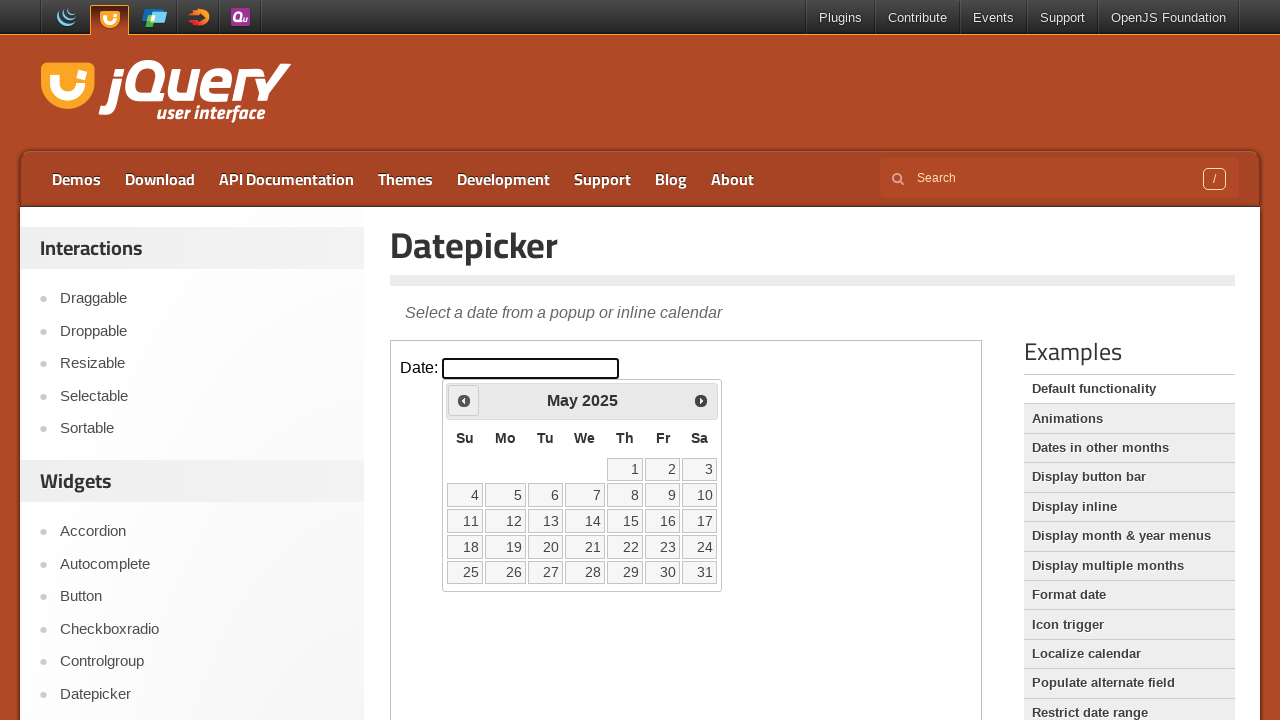

Retrieved current year from datepicker
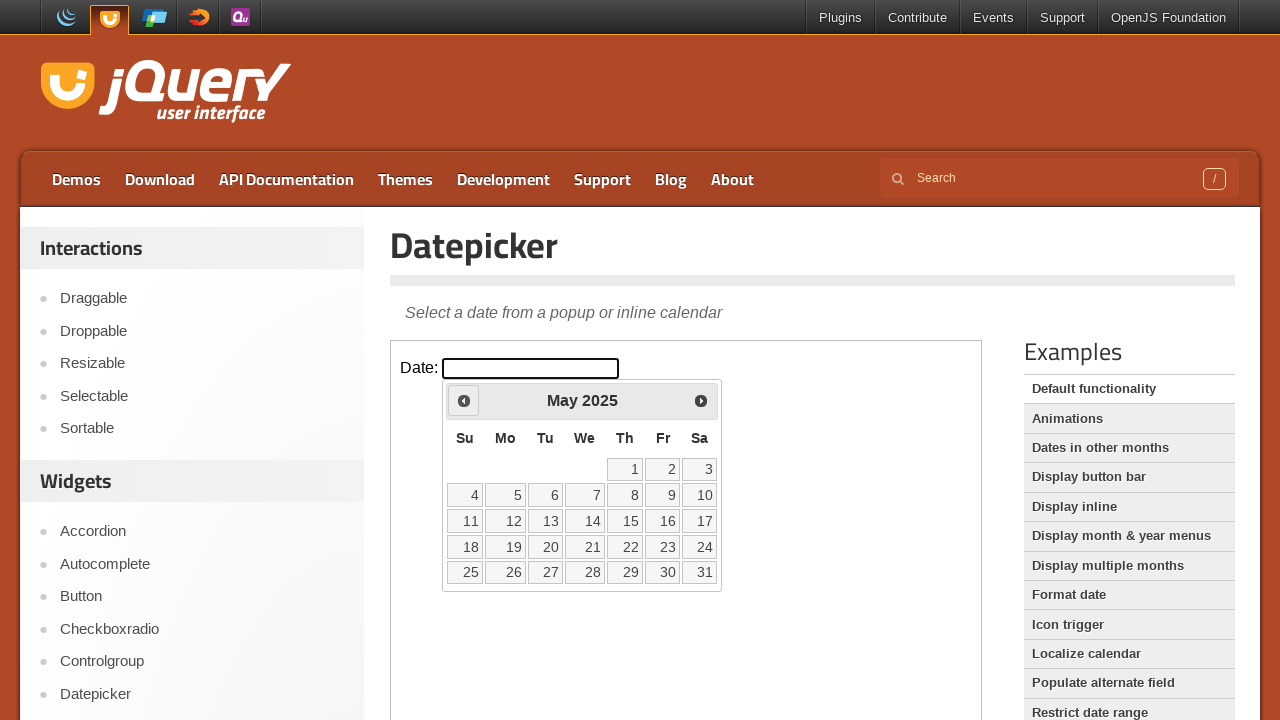

Clicked previous arrow to navigate backward in months at (464, 400) on iframe >> nth=0 >> internal:control=enter-frame >> span.ui-icon.ui-icon-circle-t
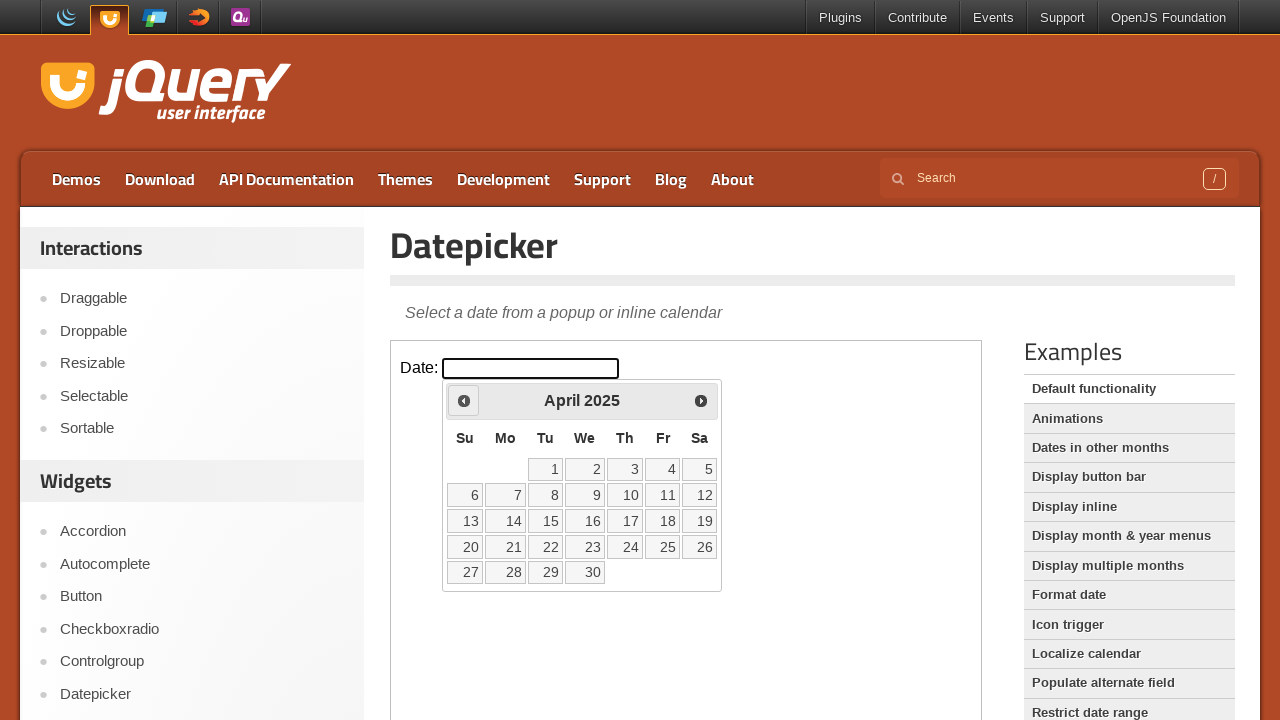

Retrieved current month from datepicker
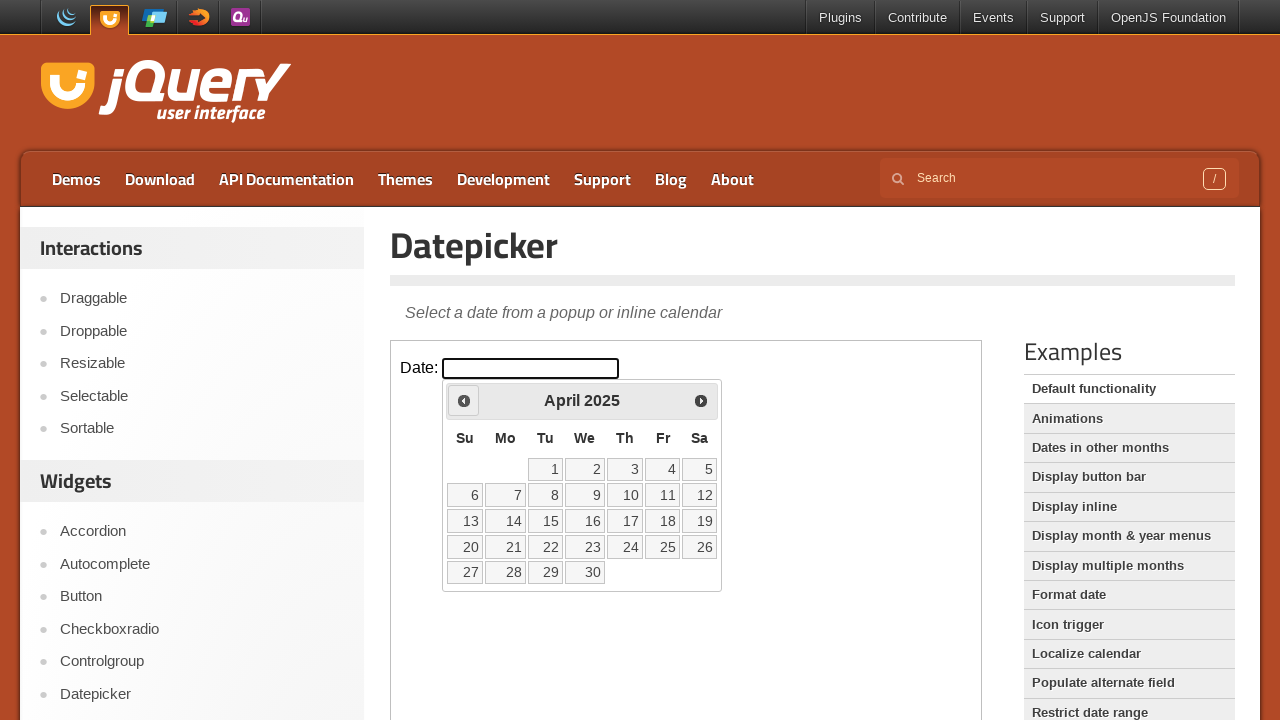

Retrieved current year from datepicker
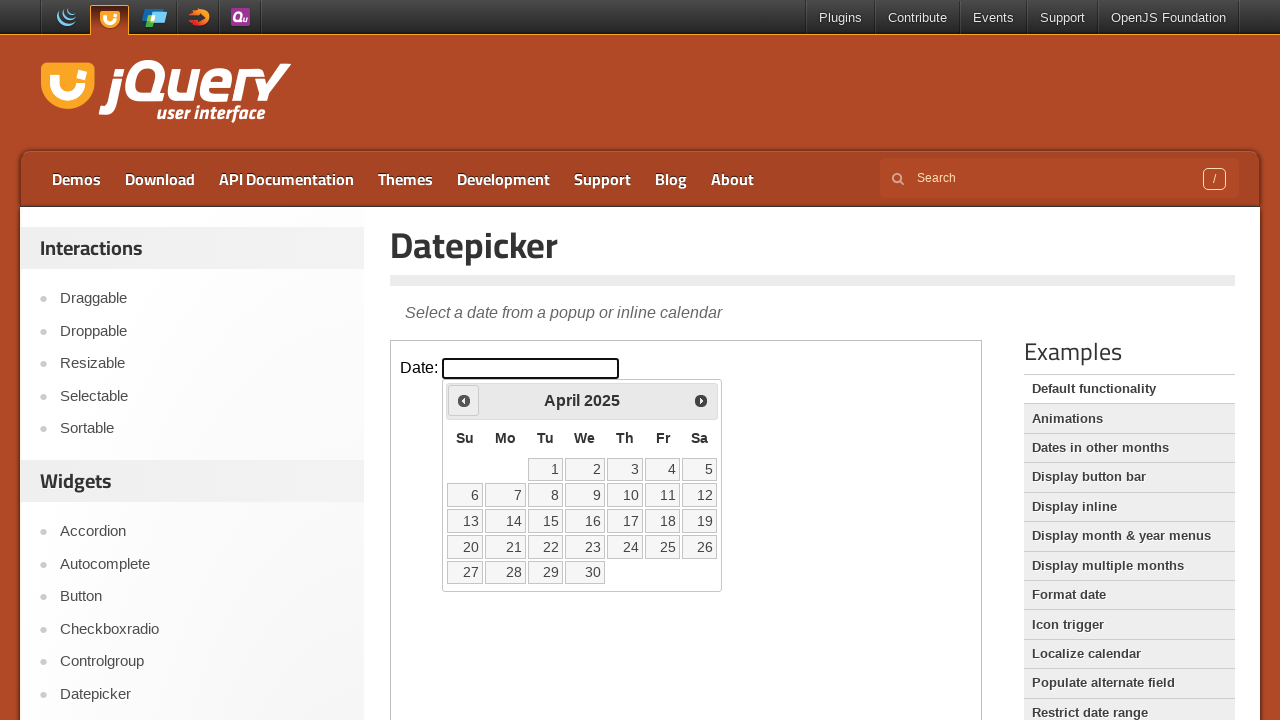

Clicked previous arrow to navigate backward in months at (464, 400) on iframe >> nth=0 >> internal:control=enter-frame >> span.ui-icon.ui-icon-circle-t
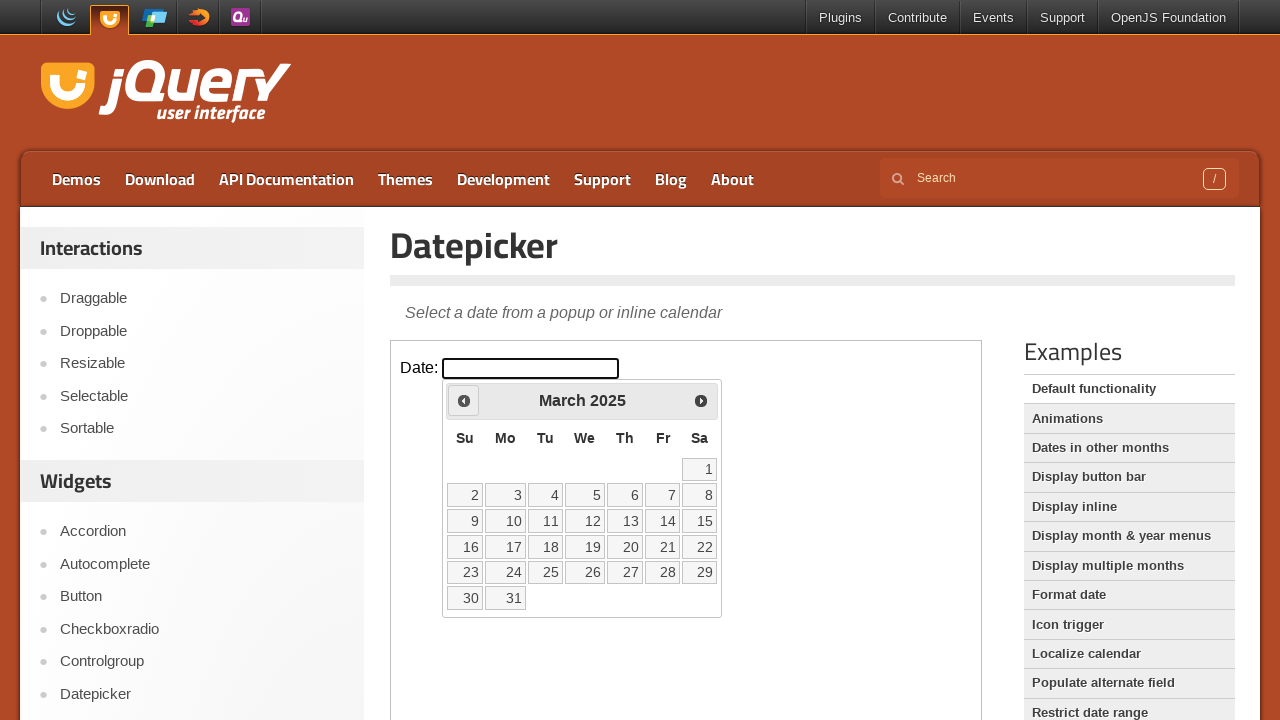

Retrieved current month from datepicker
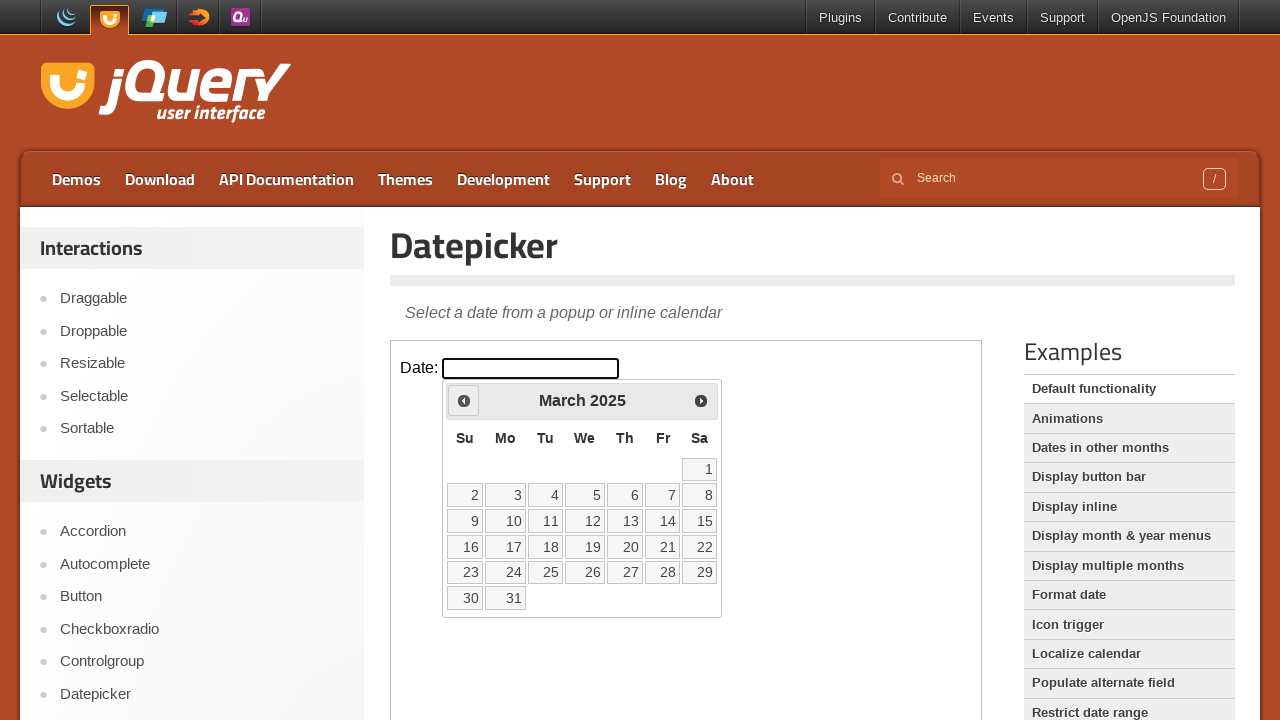

Retrieved current year from datepicker
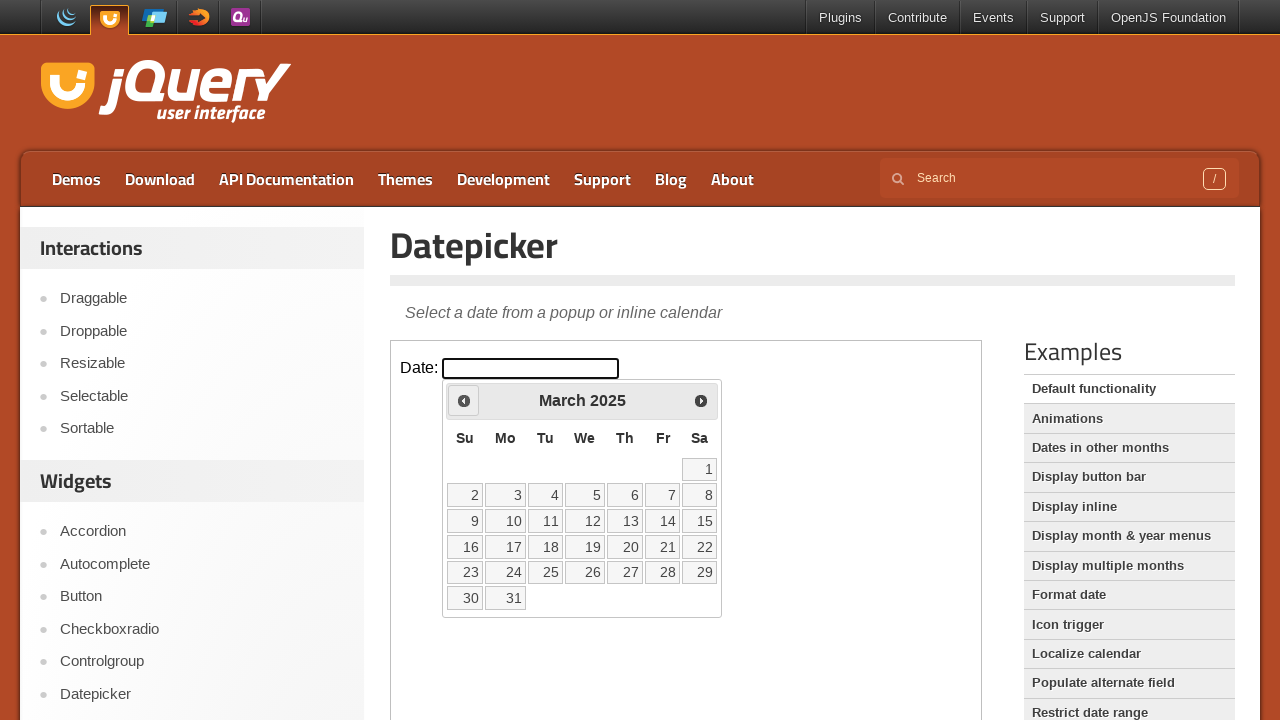

Target date March 2025 reached
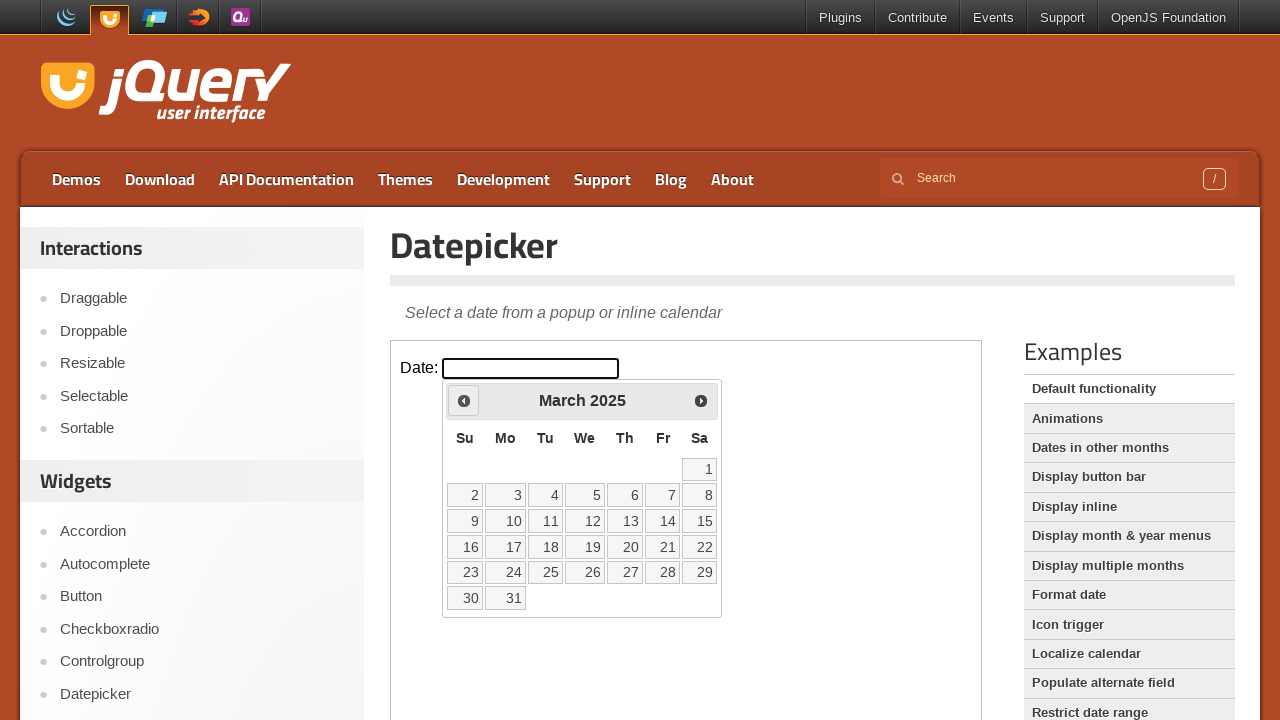

Selected date 15 from the calendar at (700, 521) on iframe >> nth=0 >> internal:control=enter-frame >> table.ui-datepicker-calendar 
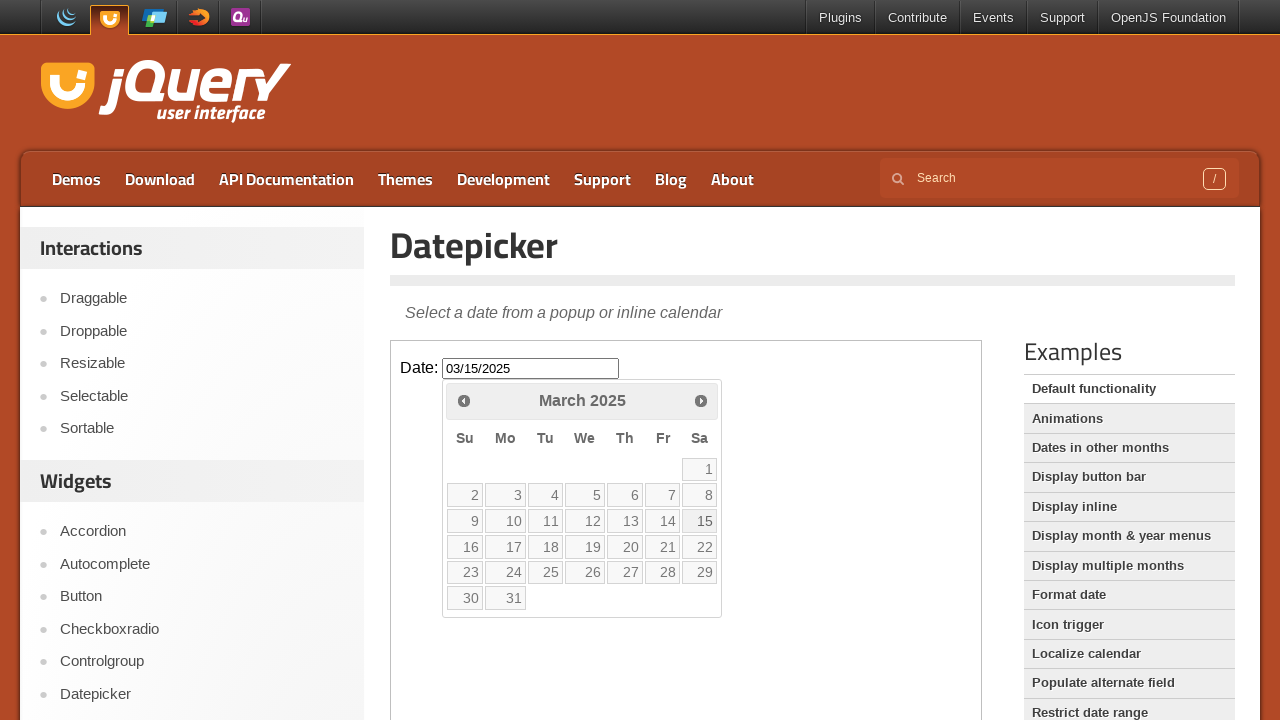

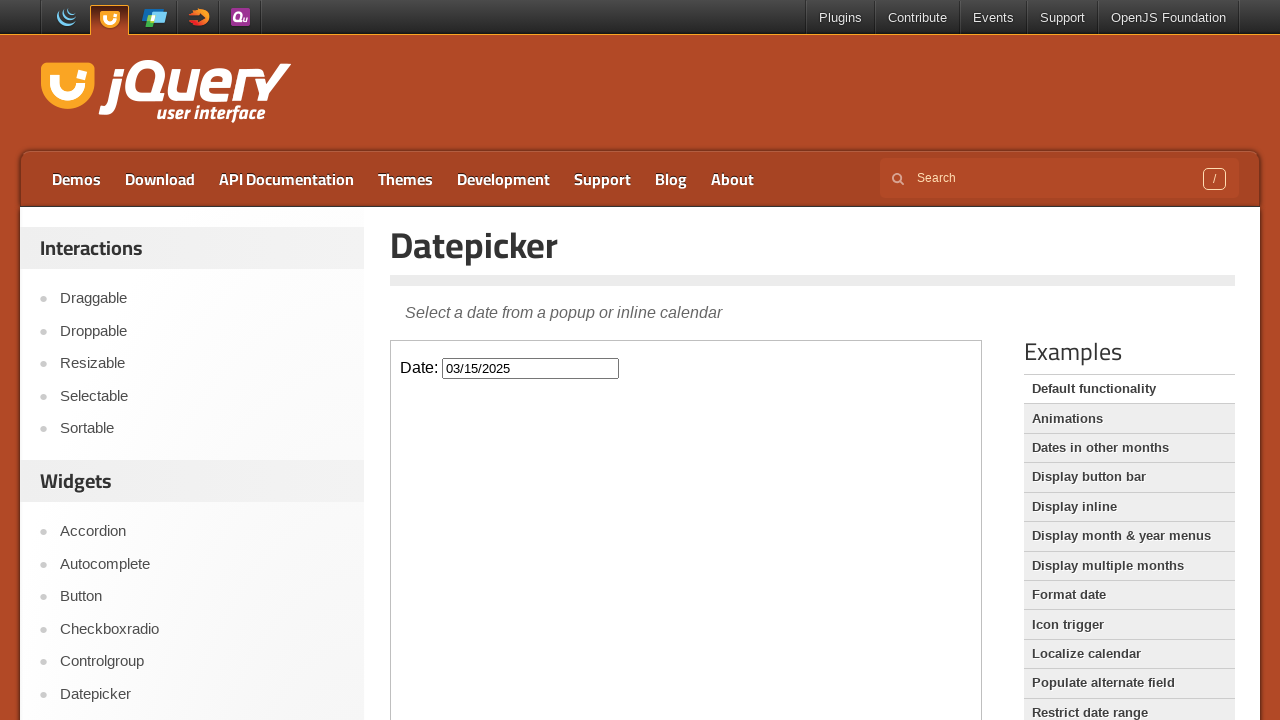